Tests adding specific products (Capsicum, Brocolli, Cucumber, Pista, Brinjal) to cart on an e-commerce practice site by iterating through product list and clicking ADD TO CART for matching items

Starting URL: https://rahulshettyacademy.com/seleniumPractise/

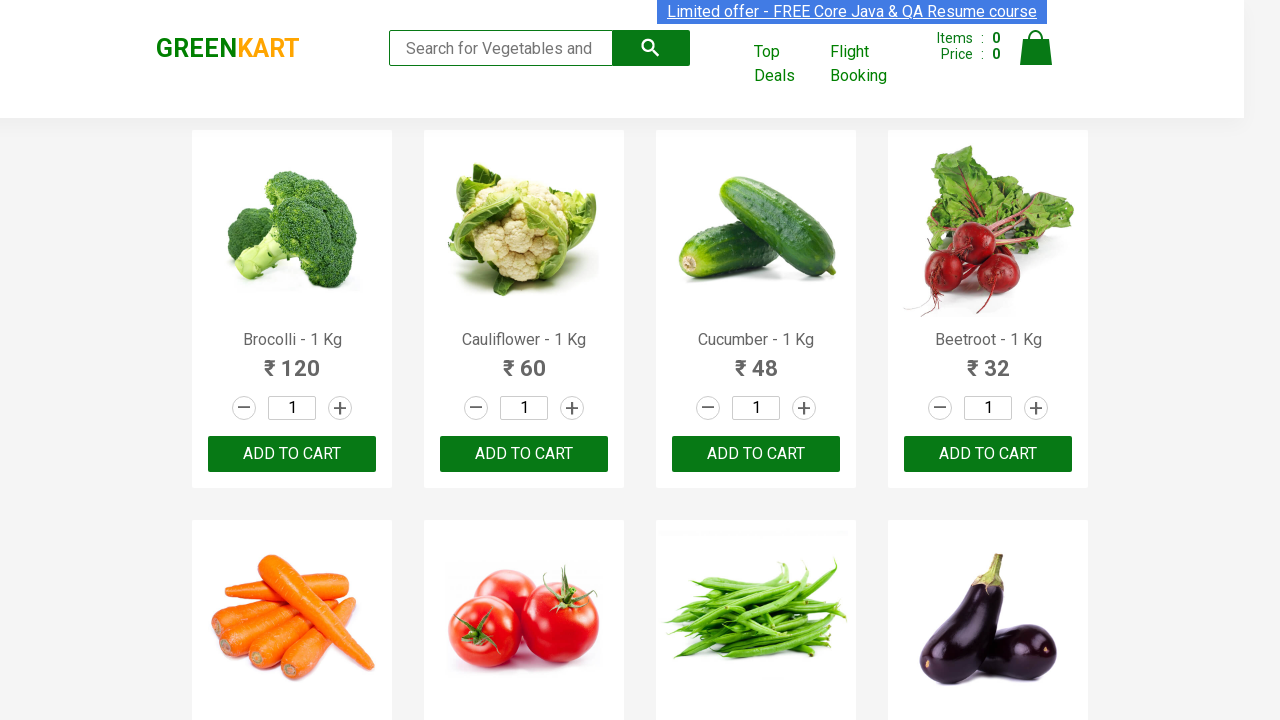

Navigated to e-commerce practice site
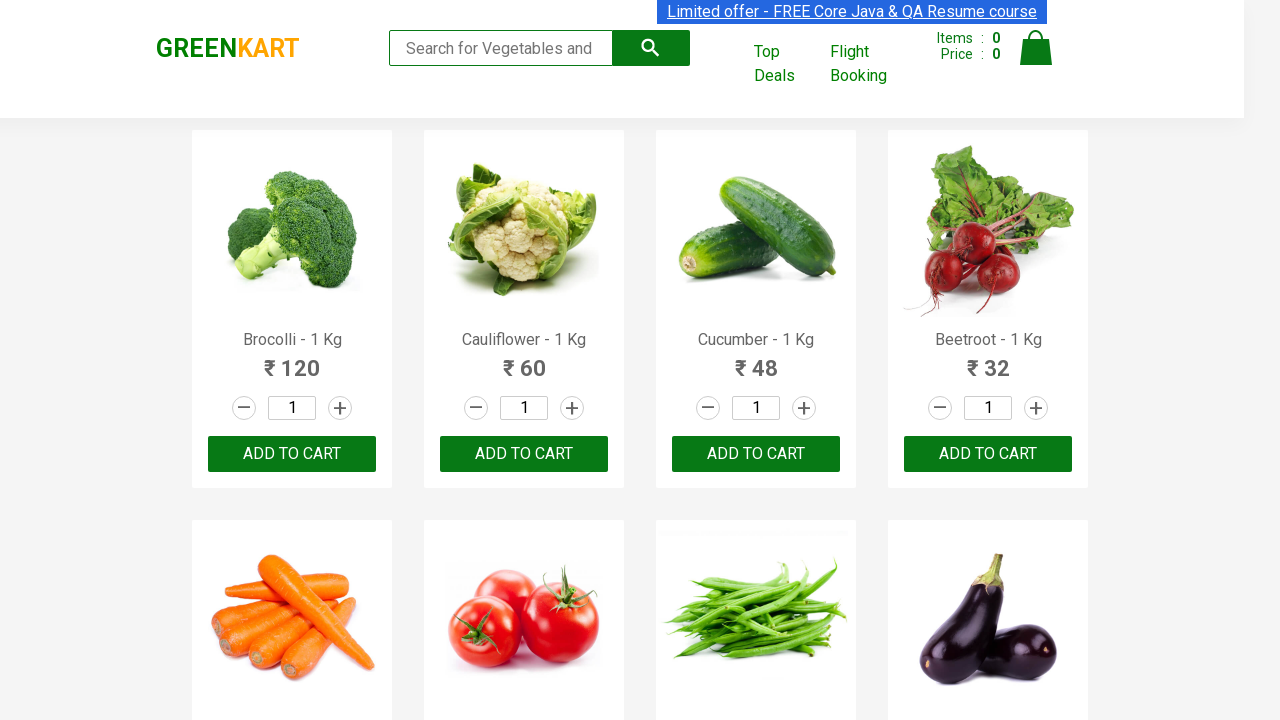

Product elements loaded on page
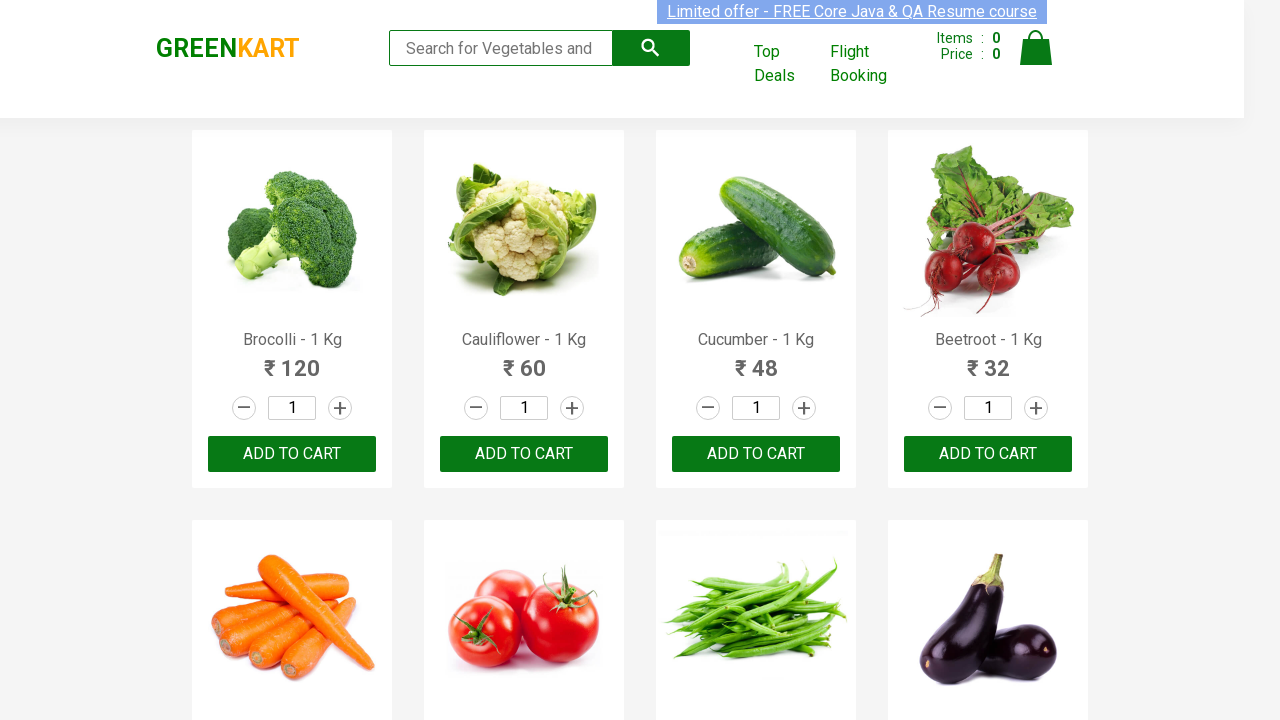

Retrieved all product name elements from page
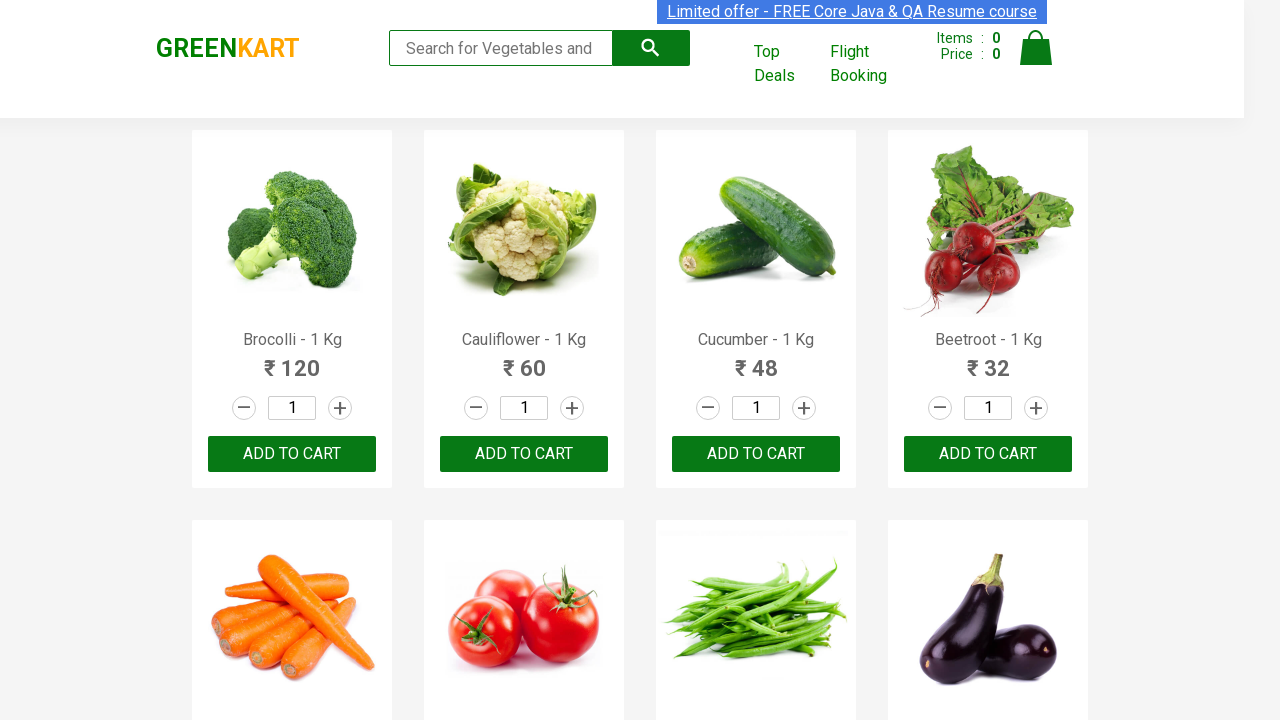

Retrieved product name: Brocolli - 1 Kg
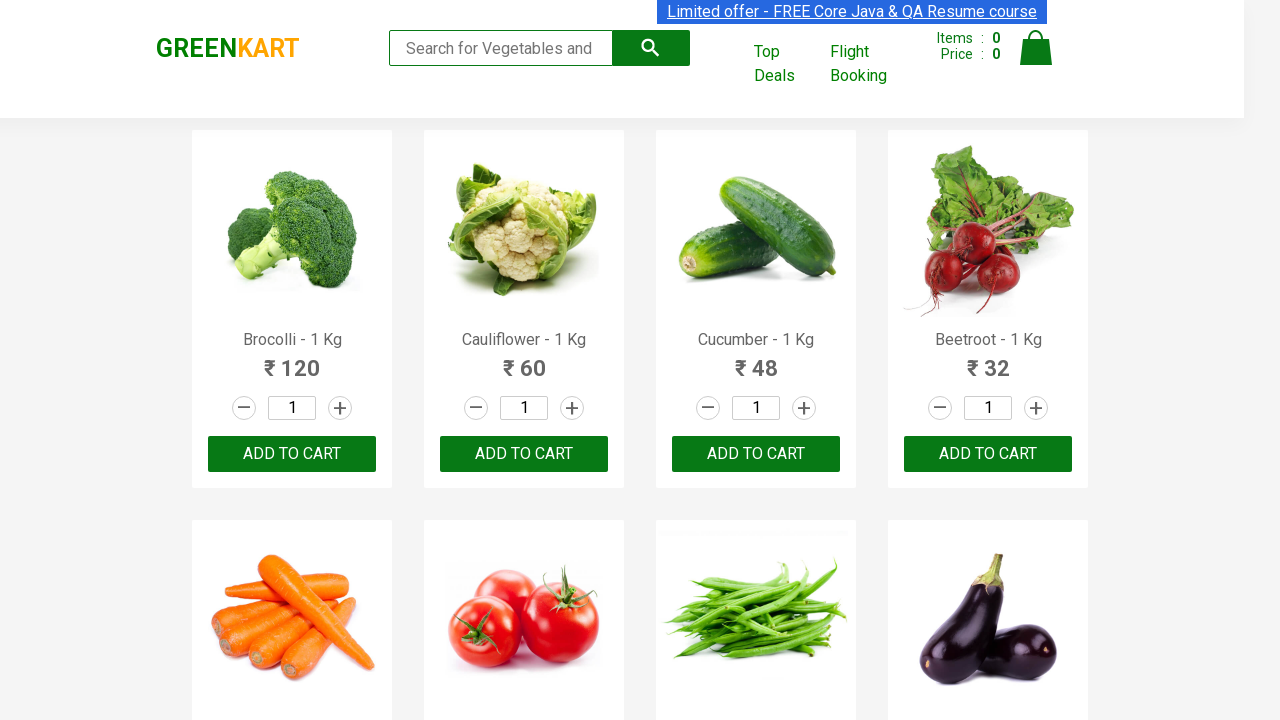

Retrieved all ADD TO CART buttons for product 'Brocolli - 1 Kg'
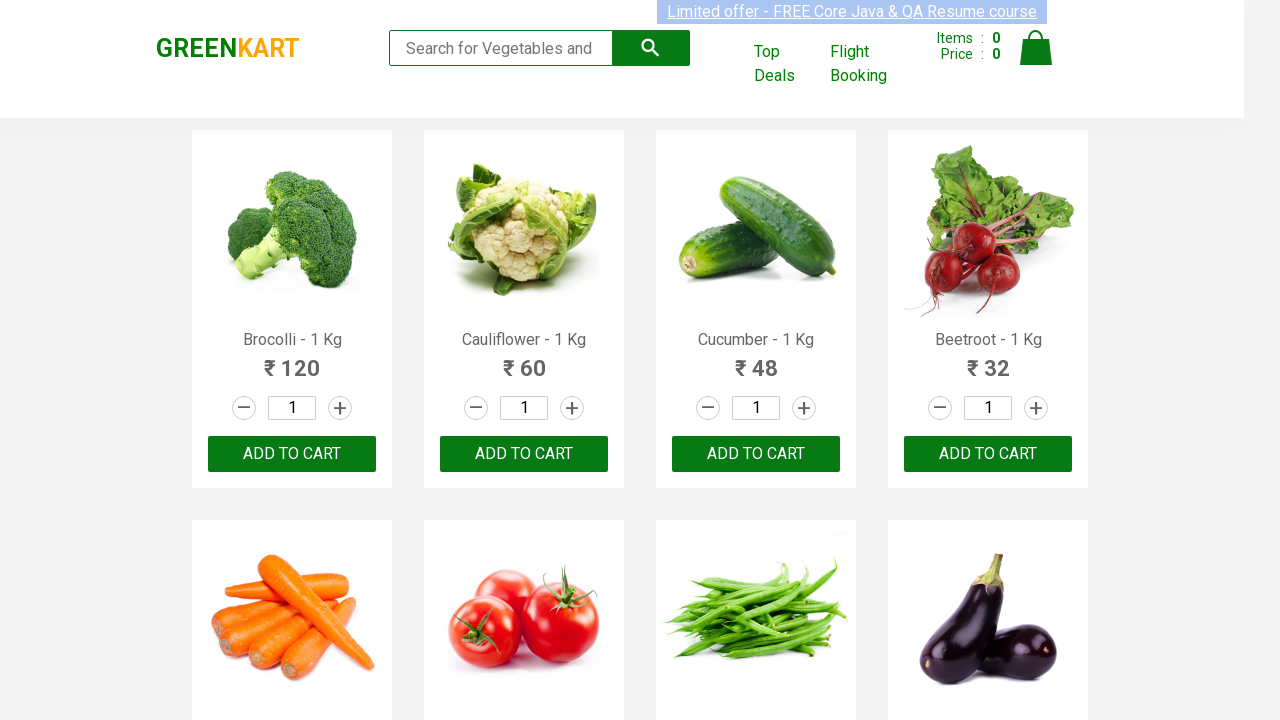

Clicked ADD TO CART button for 'Brocolli - 1 Kg' at (292, 454) on button:text('ADD TO CART') >> nth=0
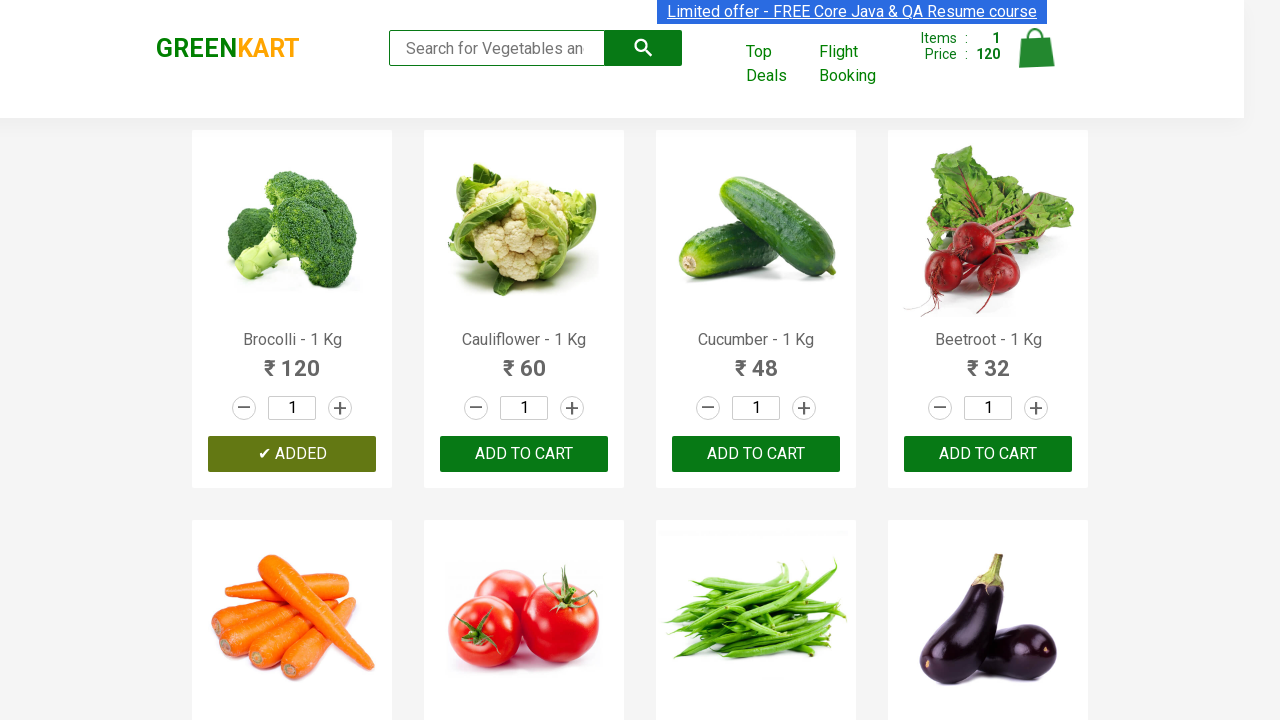

Cart updated after adding 'Brocolli - 1 Kg' (1 second wait)
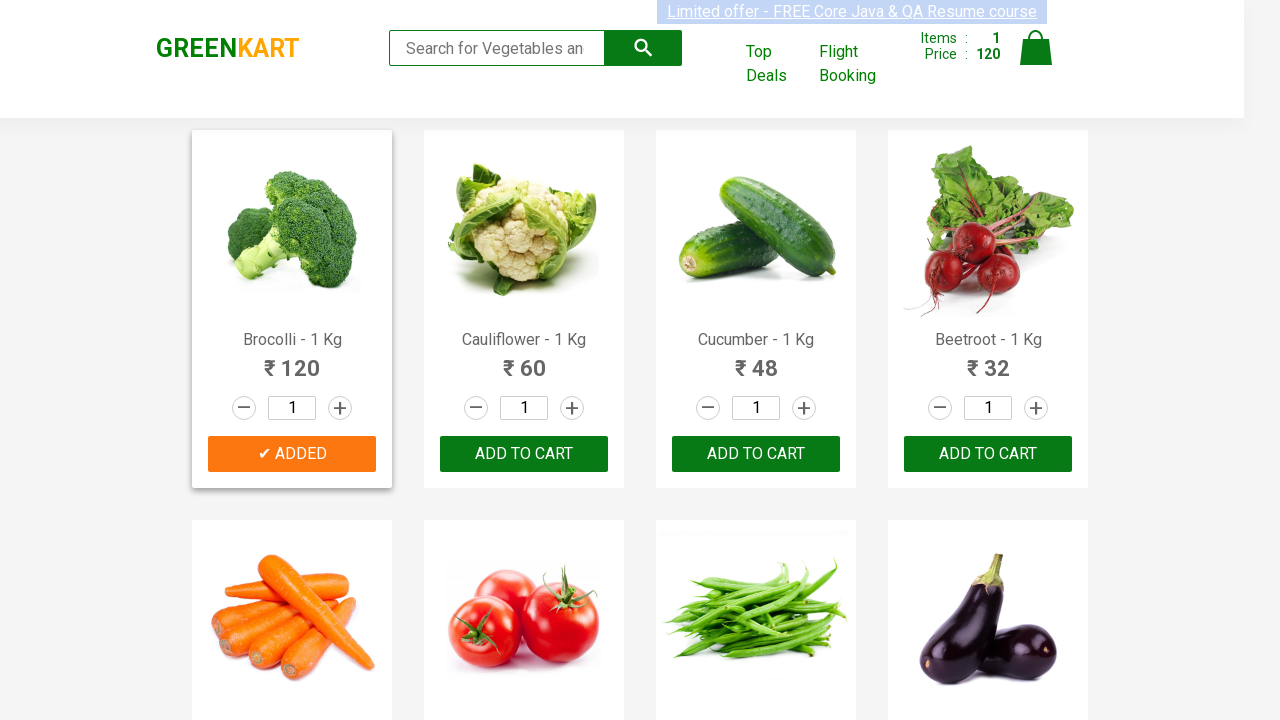

Retrieved product name: Cauliflower - 1 Kg
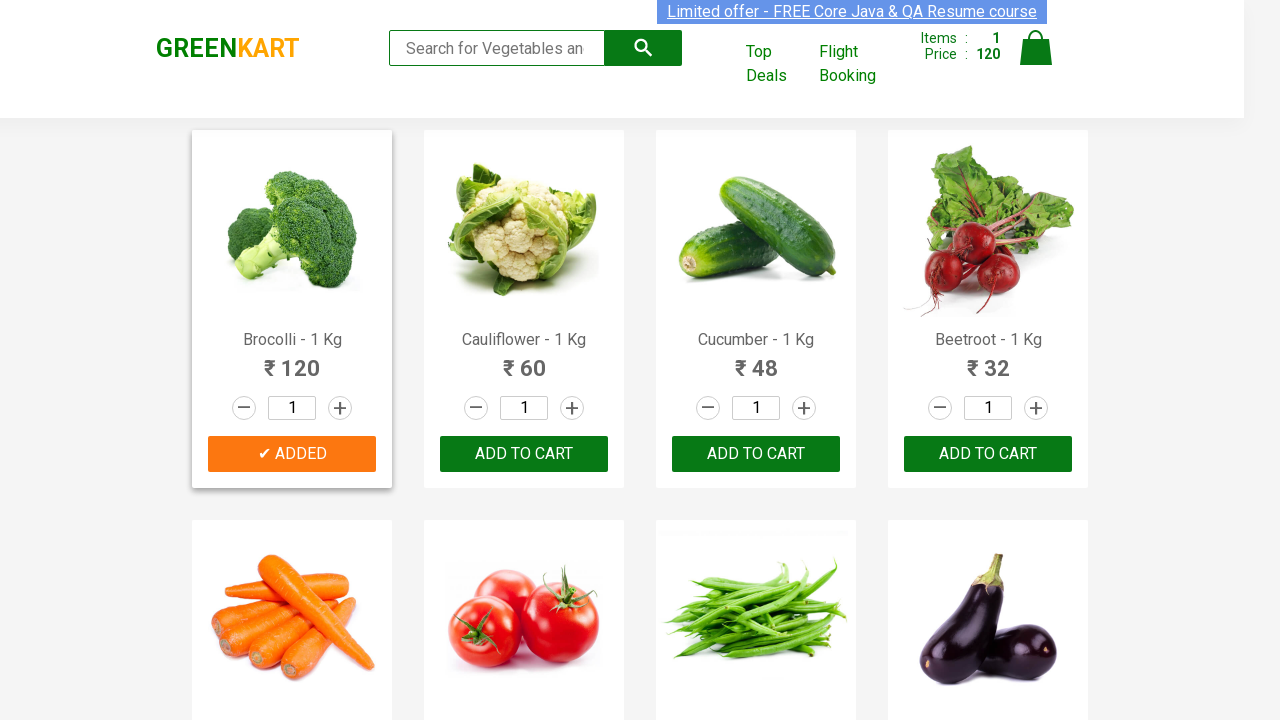

Retrieved product name: Cucumber - 1 Kg
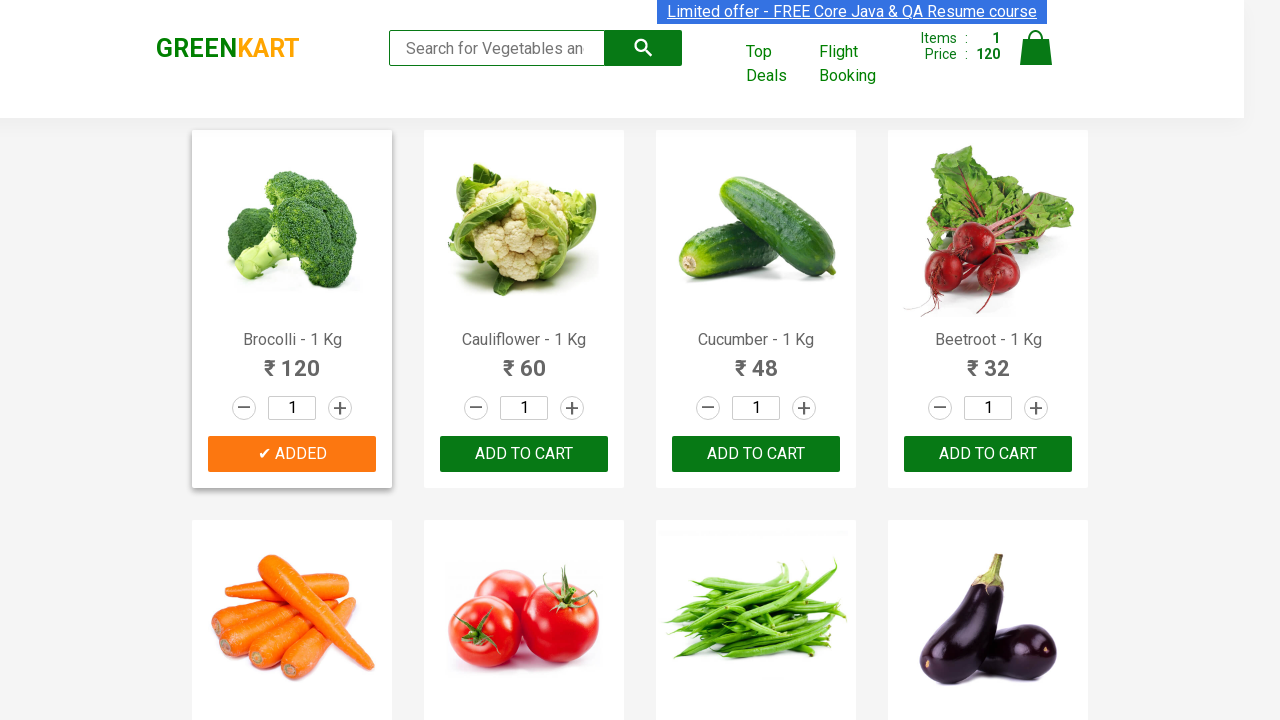

Retrieved all ADD TO CART buttons for product 'Cucumber - 1 Kg'
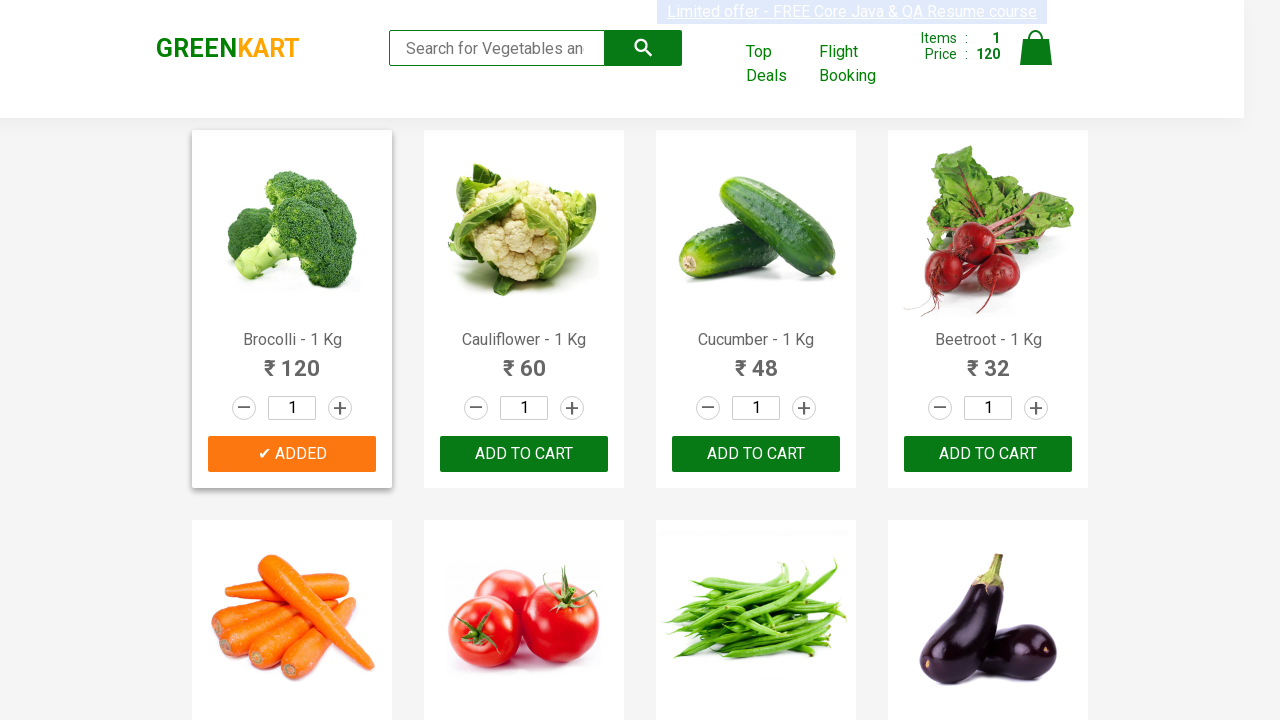

Clicked ADD TO CART button for 'Cucumber - 1 Kg' at (988, 454) on button:text('ADD TO CART') >> nth=2
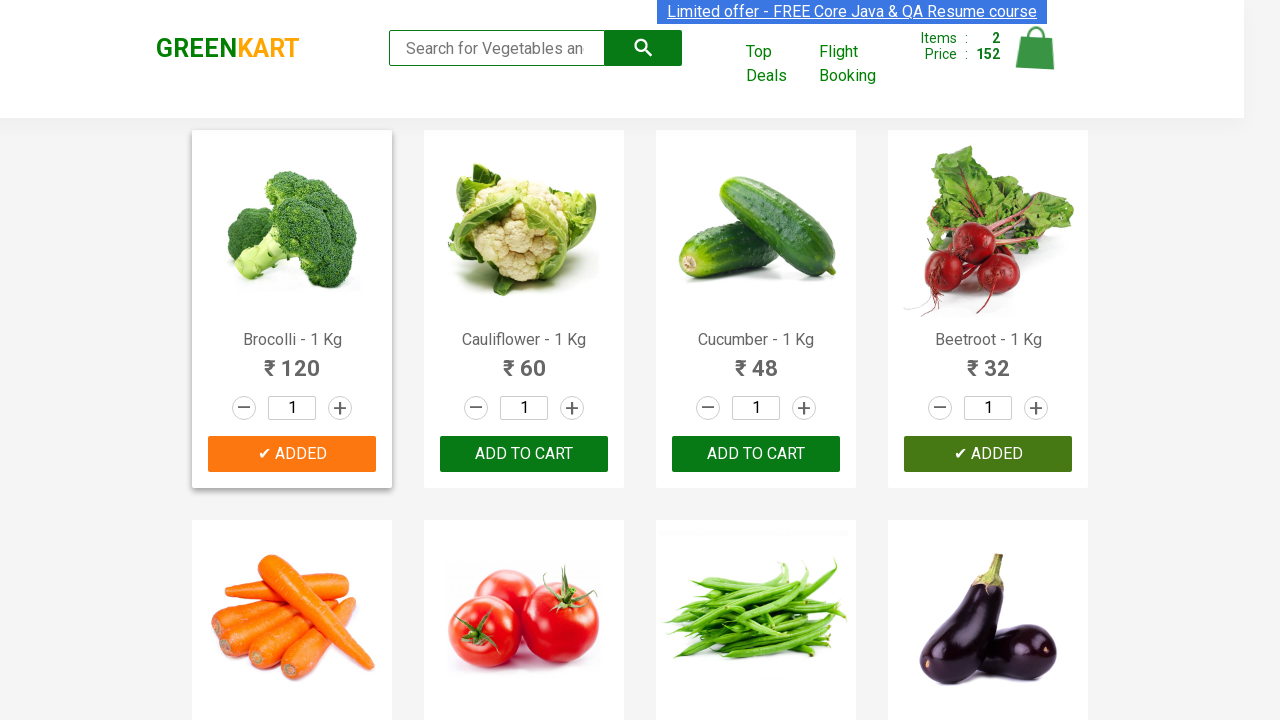

Cart updated after adding 'Cucumber - 1 Kg' (1 second wait)
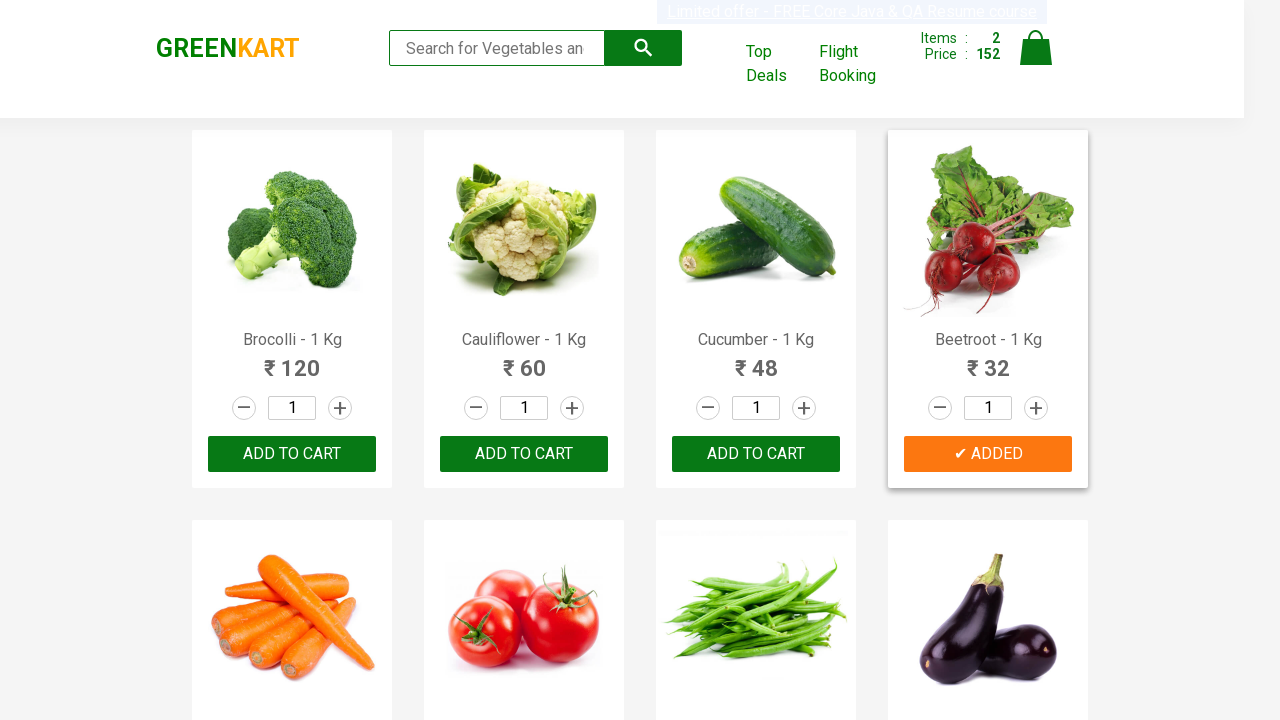

Retrieved product name: Beetroot - 1 Kg
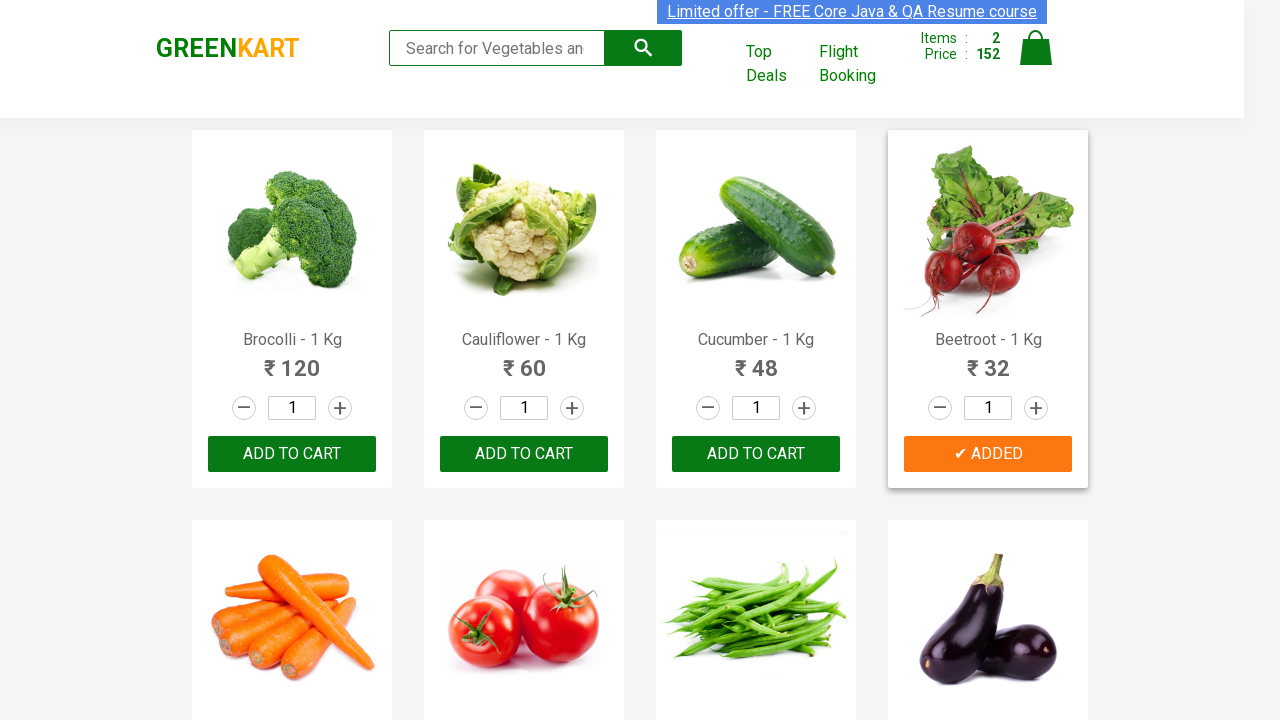

Retrieved product name: Carrot - 1 Kg
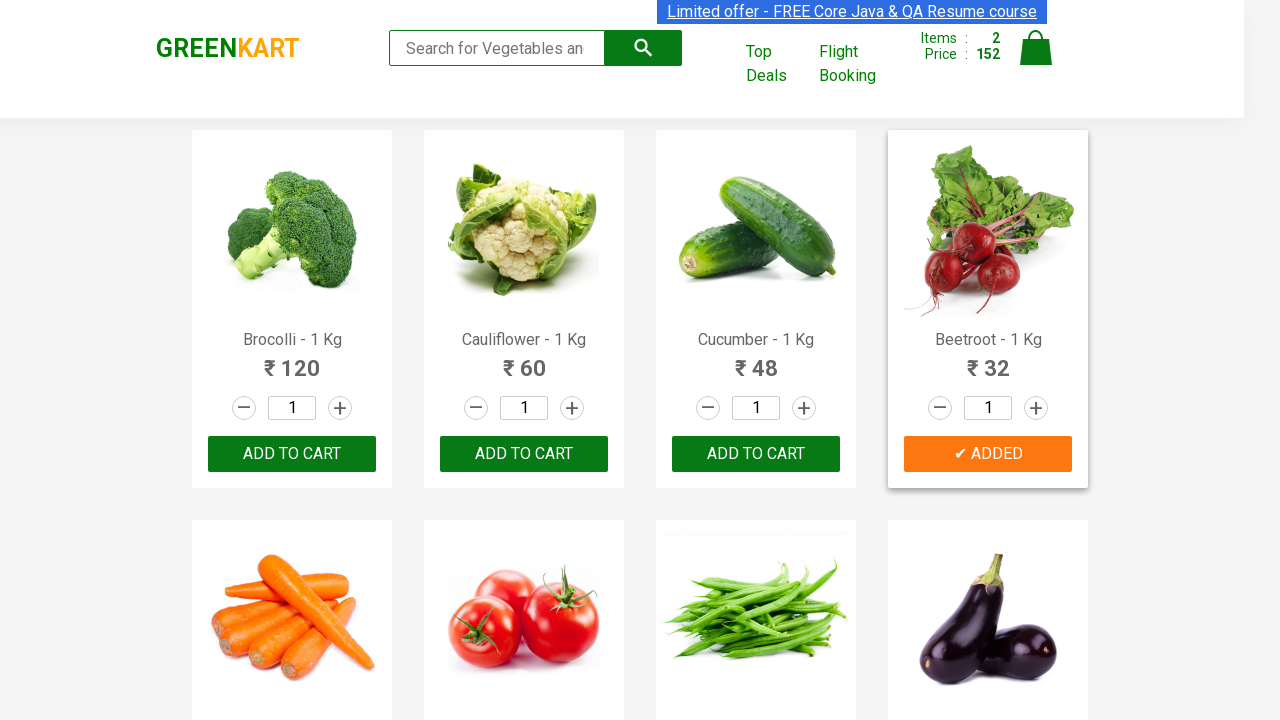

Retrieved product name: Tomato - 1 Kg
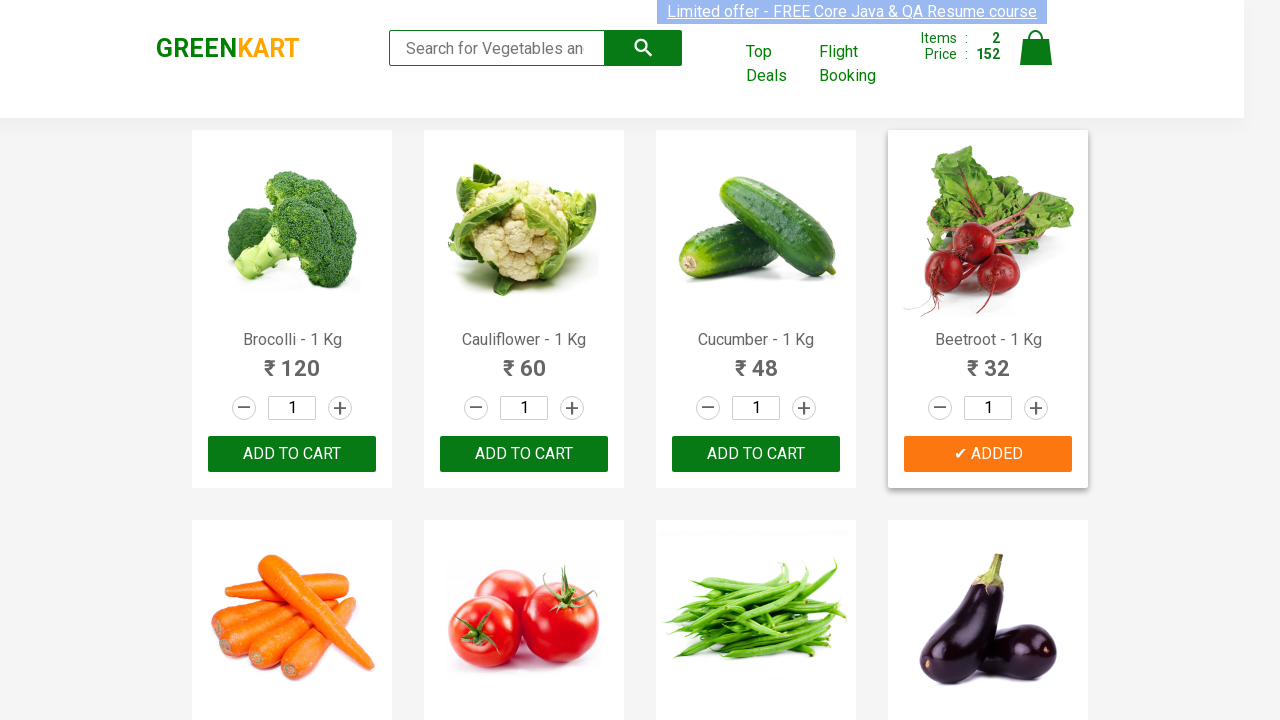

Retrieved product name: Beans - 1 Kg
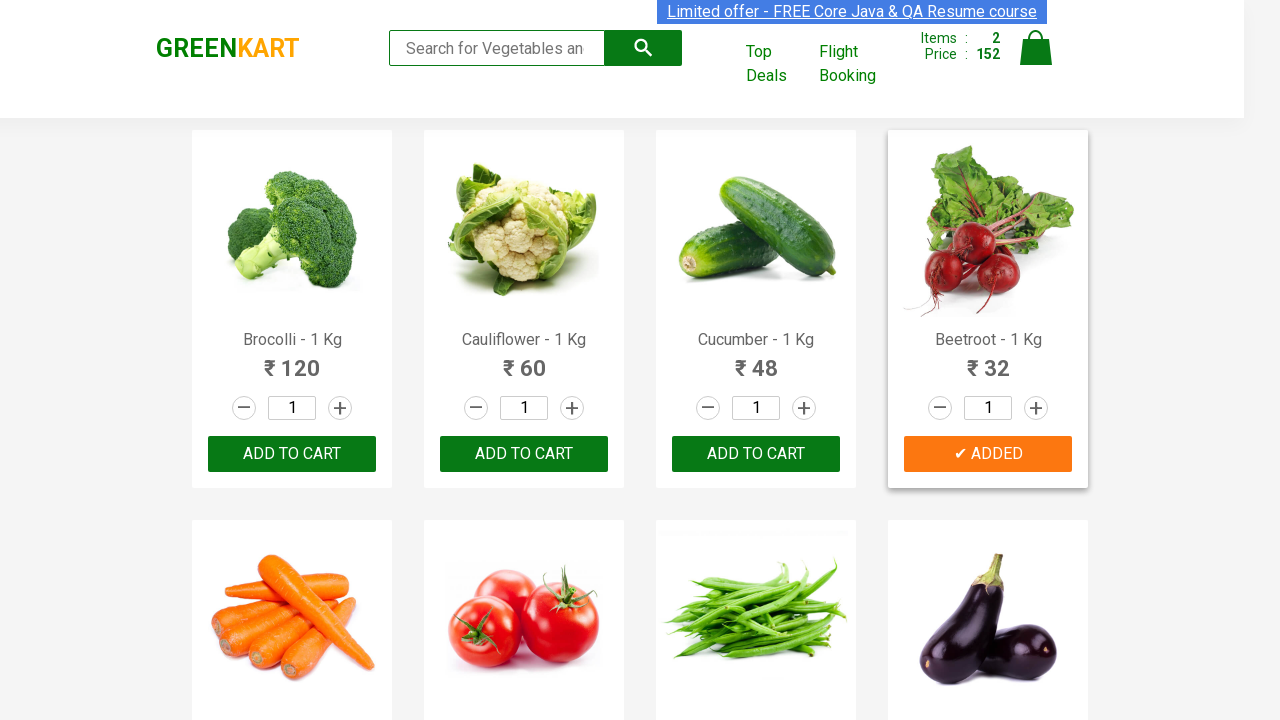

Retrieved product name: Brinjal - 1 Kg
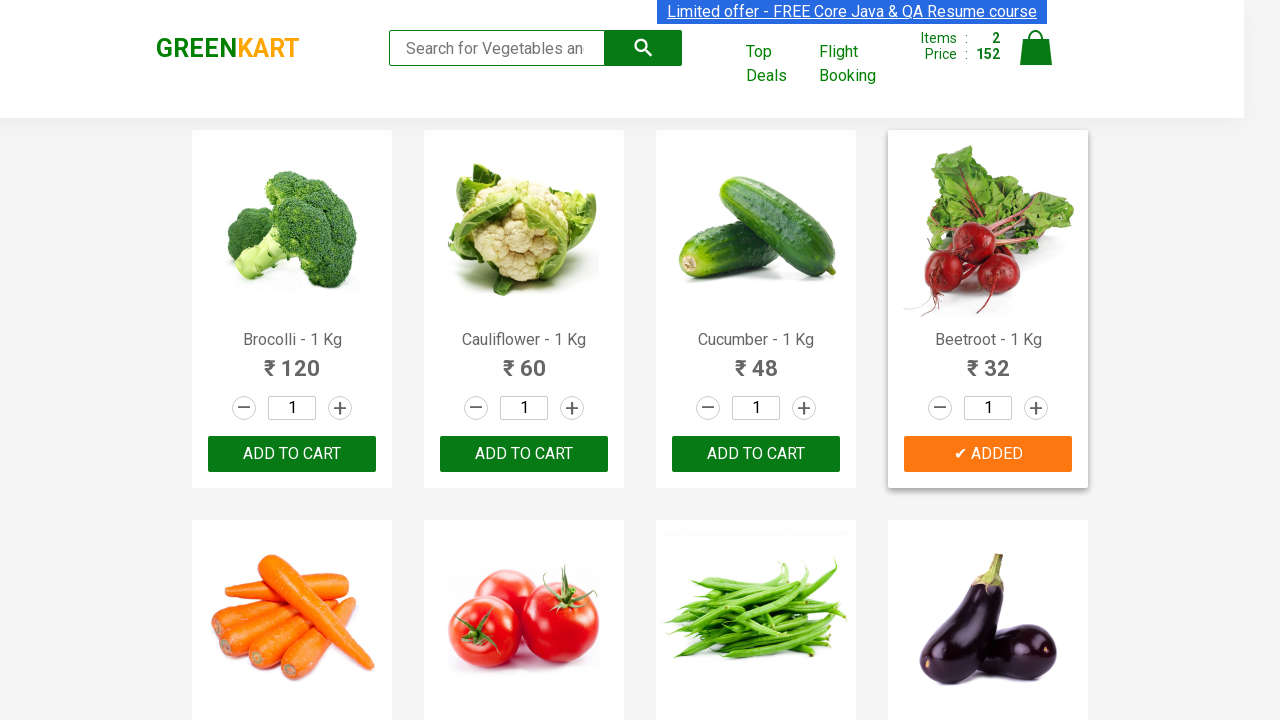

Retrieved all ADD TO CART buttons for product 'Brinjal - 1 Kg'
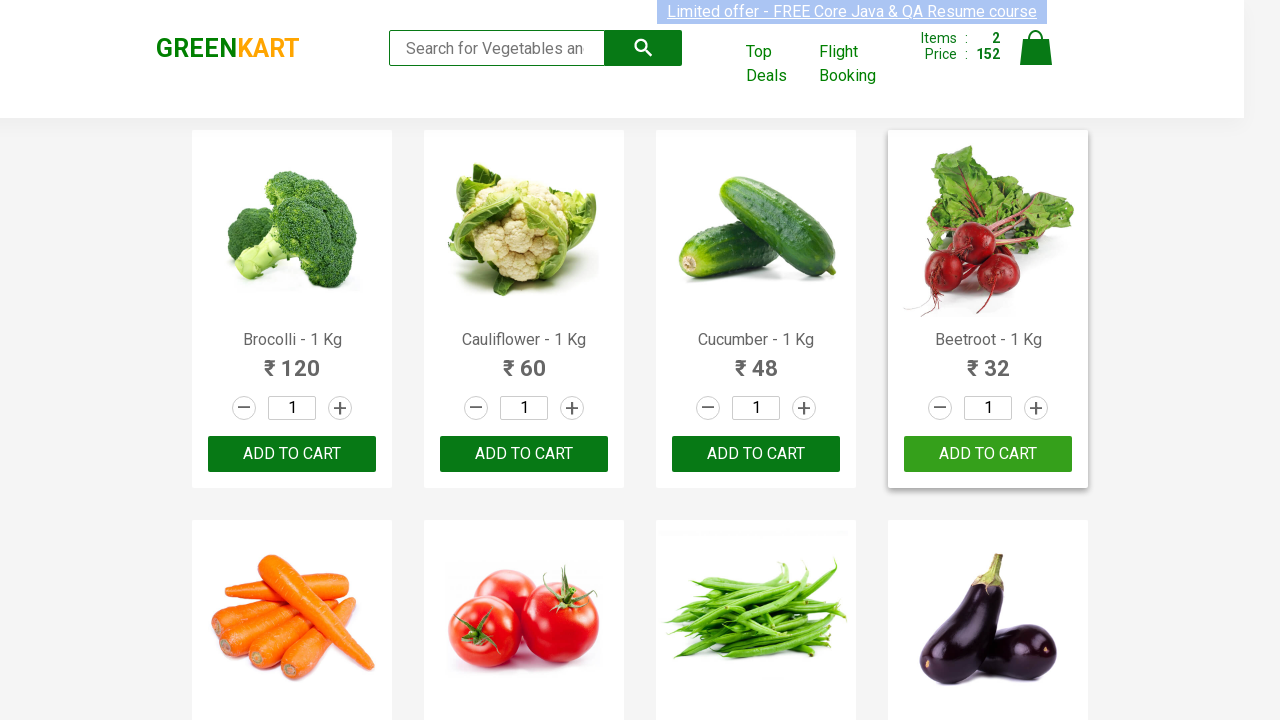

Clicked ADD TO CART button for 'Brinjal - 1 Kg' at (988, 360) on button:text('ADD TO CART') >> nth=7
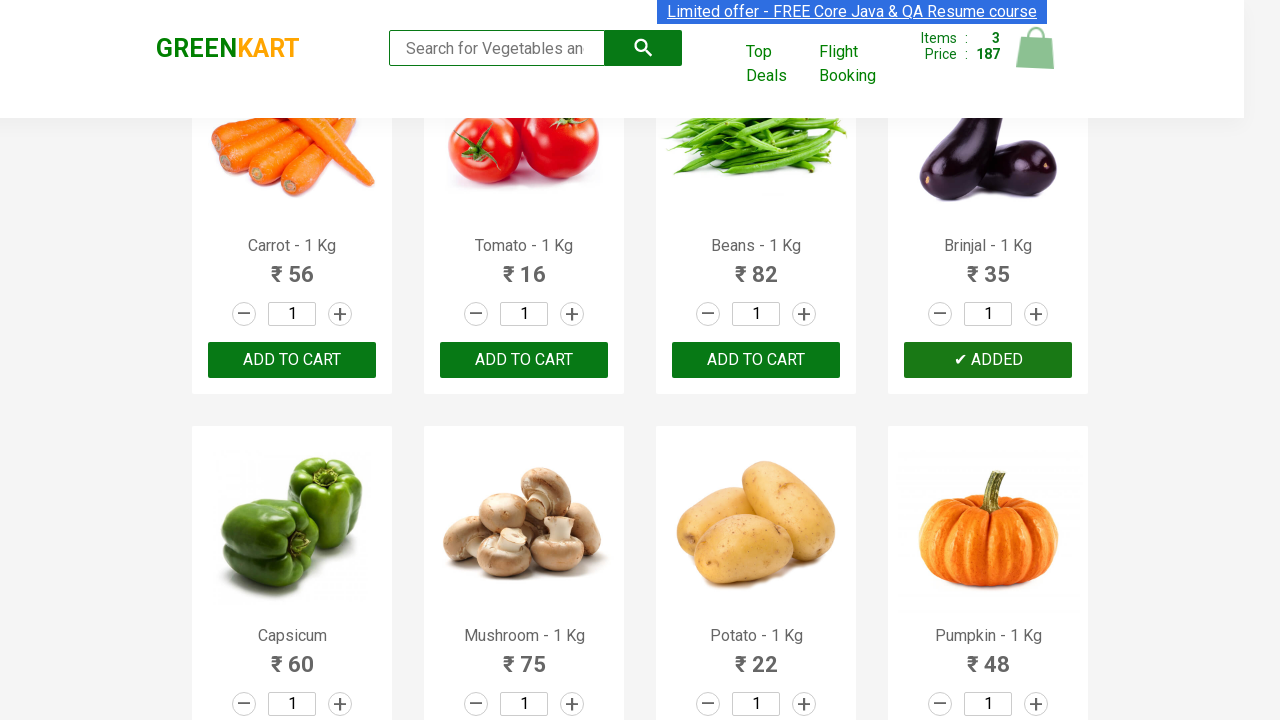

Cart updated after adding 'Brinjal - 1 Kg' (1 second wait)
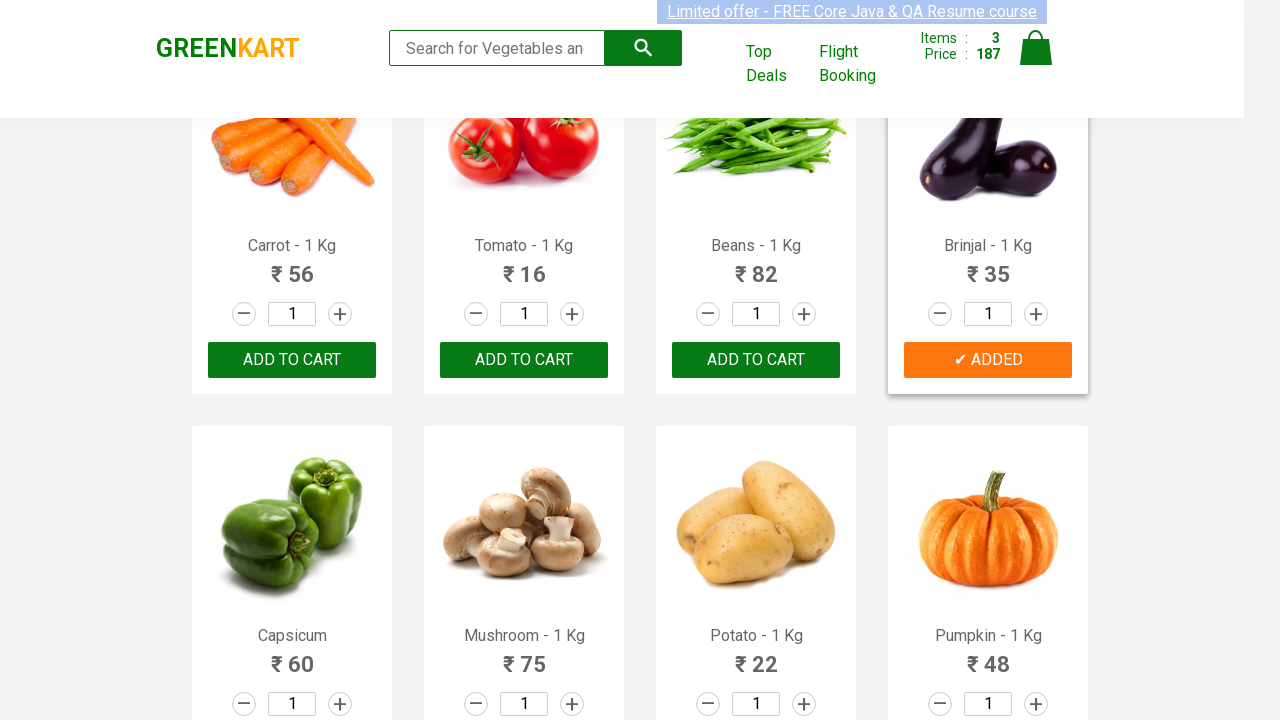

Retrieved product name: Capsicum
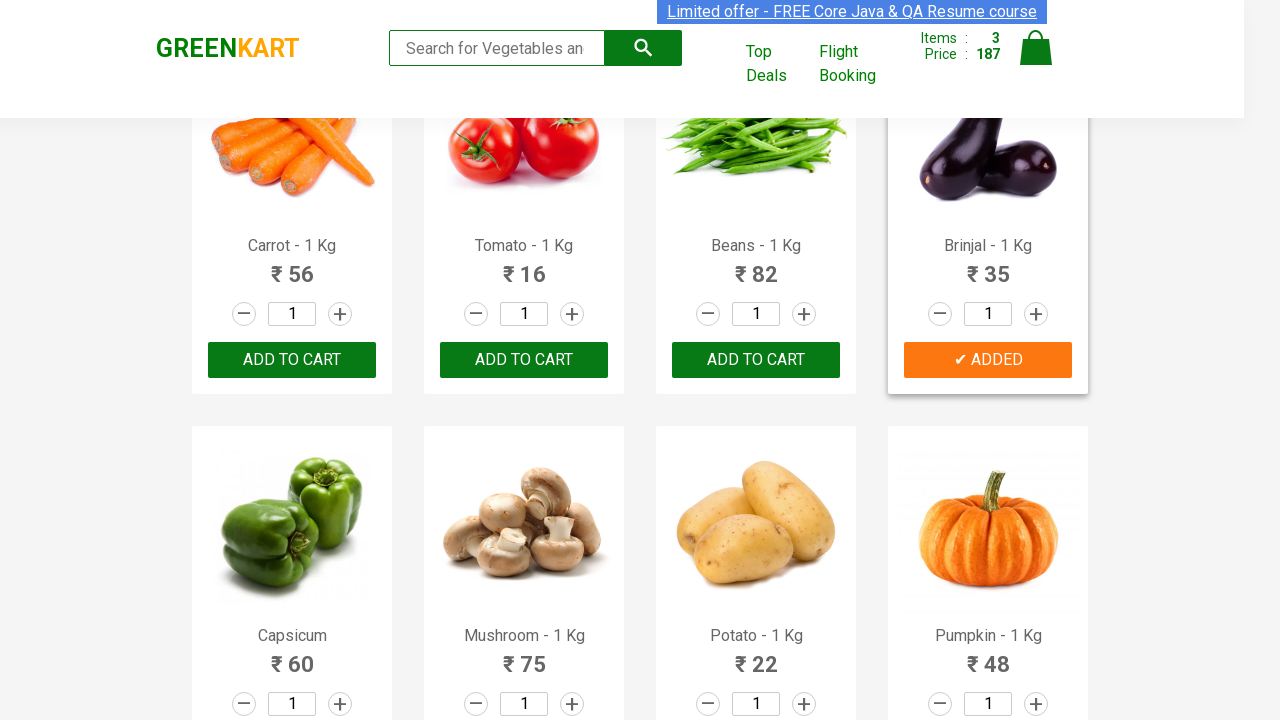

Retrieved all ADD TO CART buttons for product 'Capsicum'
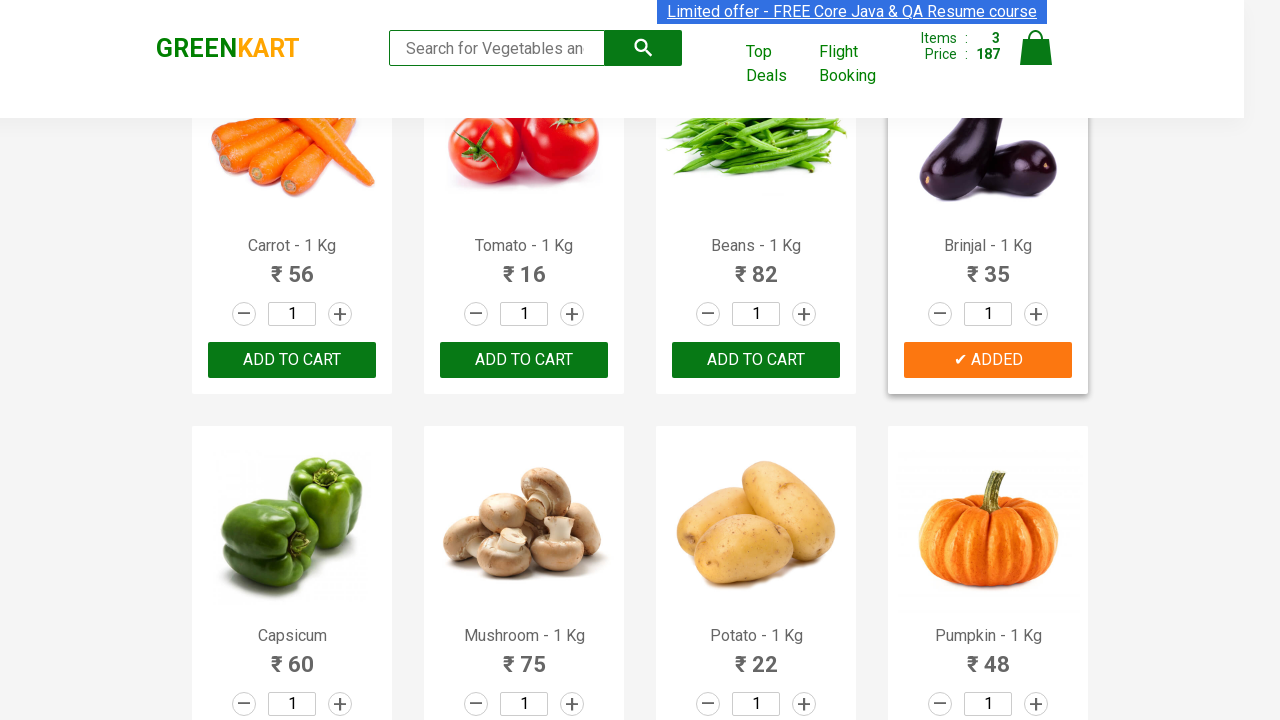

Clicked ADD TO CART button for 'Capsicum' at (524, 360) on button:text('ADD TO CART') >> nth=8
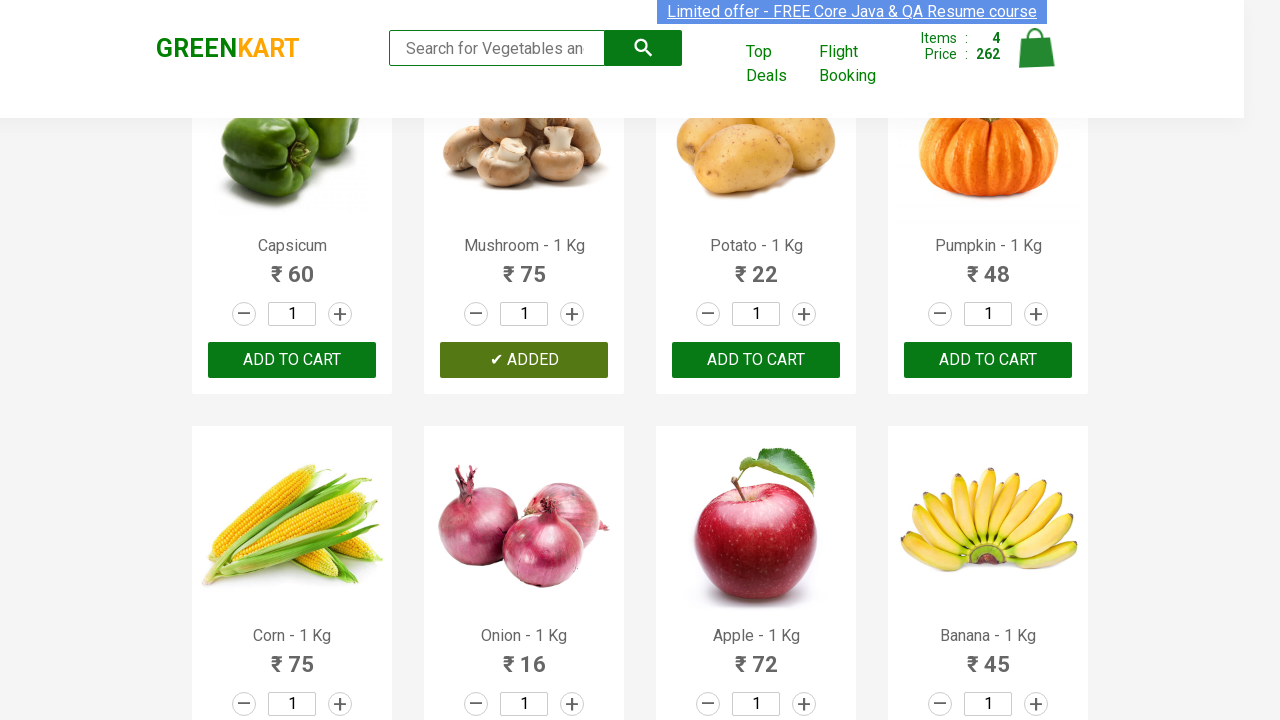

Cart updated after adding 'Capsicum' (1 second wait)
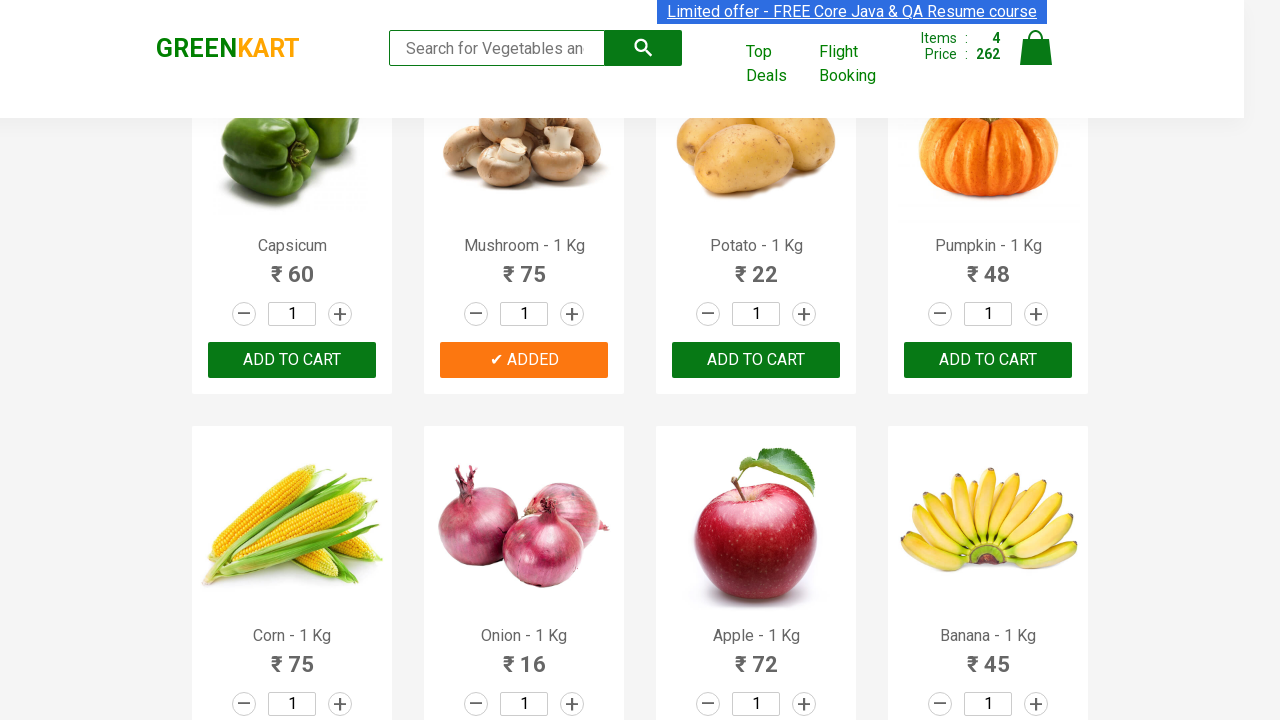

Retrieved product name: Mushroom - 1 Kg
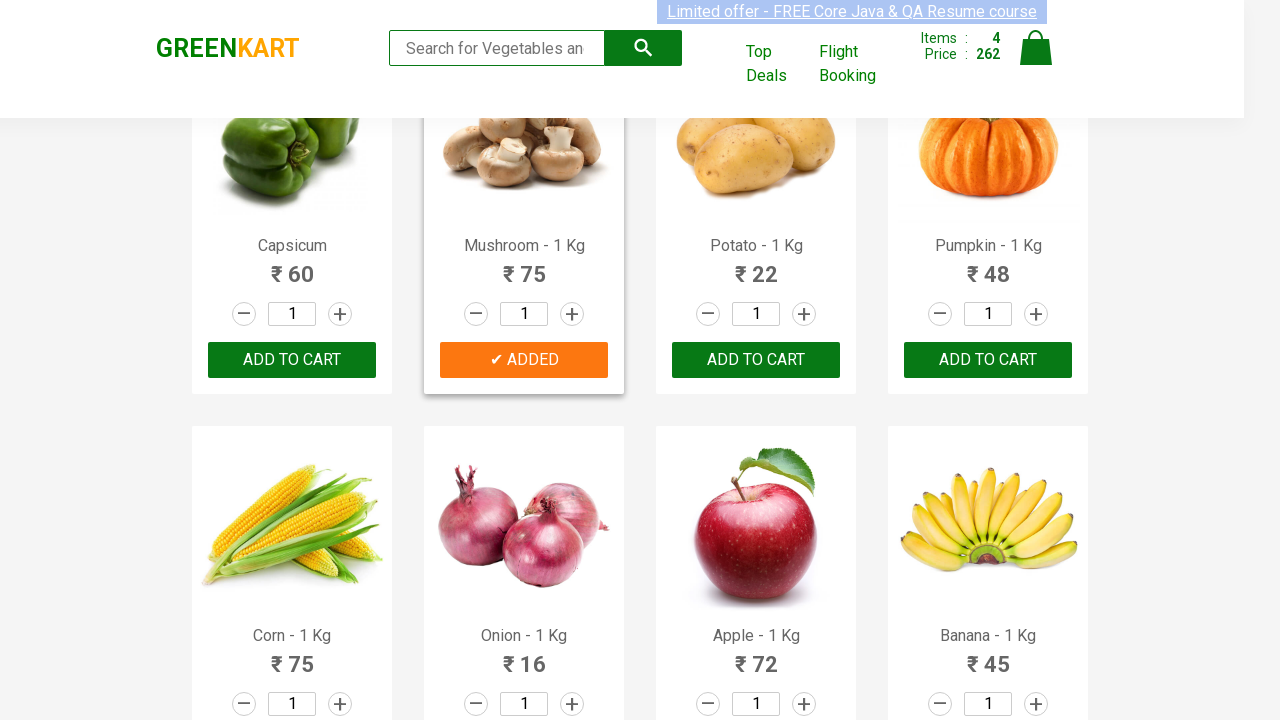

Retrieved product name: Potato - 1 Kg
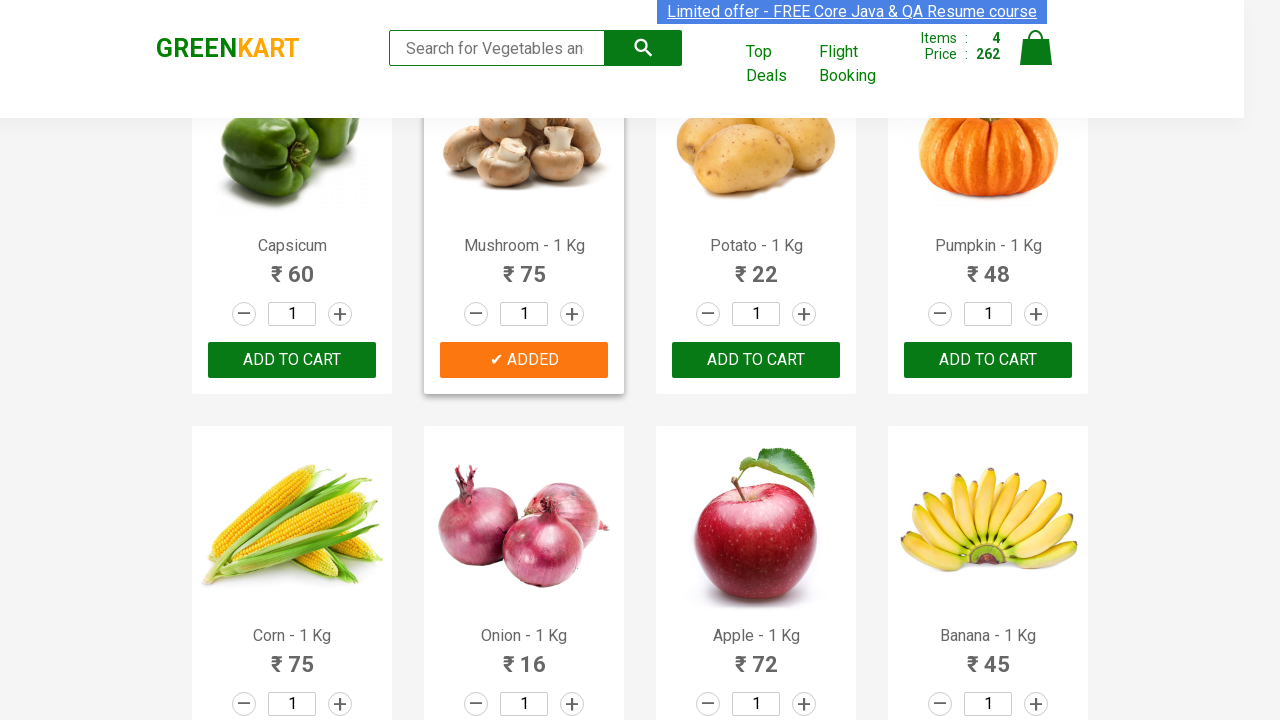

Retrieved product name: Pumpkin - 1 Kg
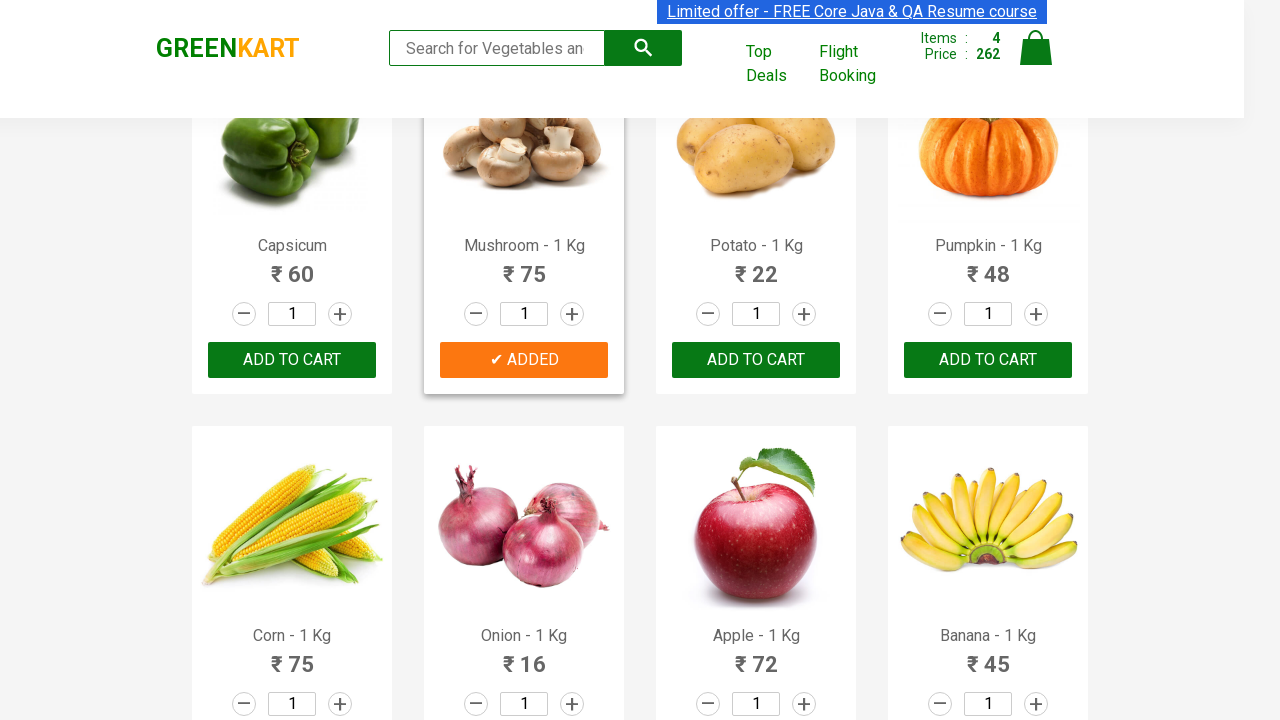

Retrieved product name: Corn - 1 Kg
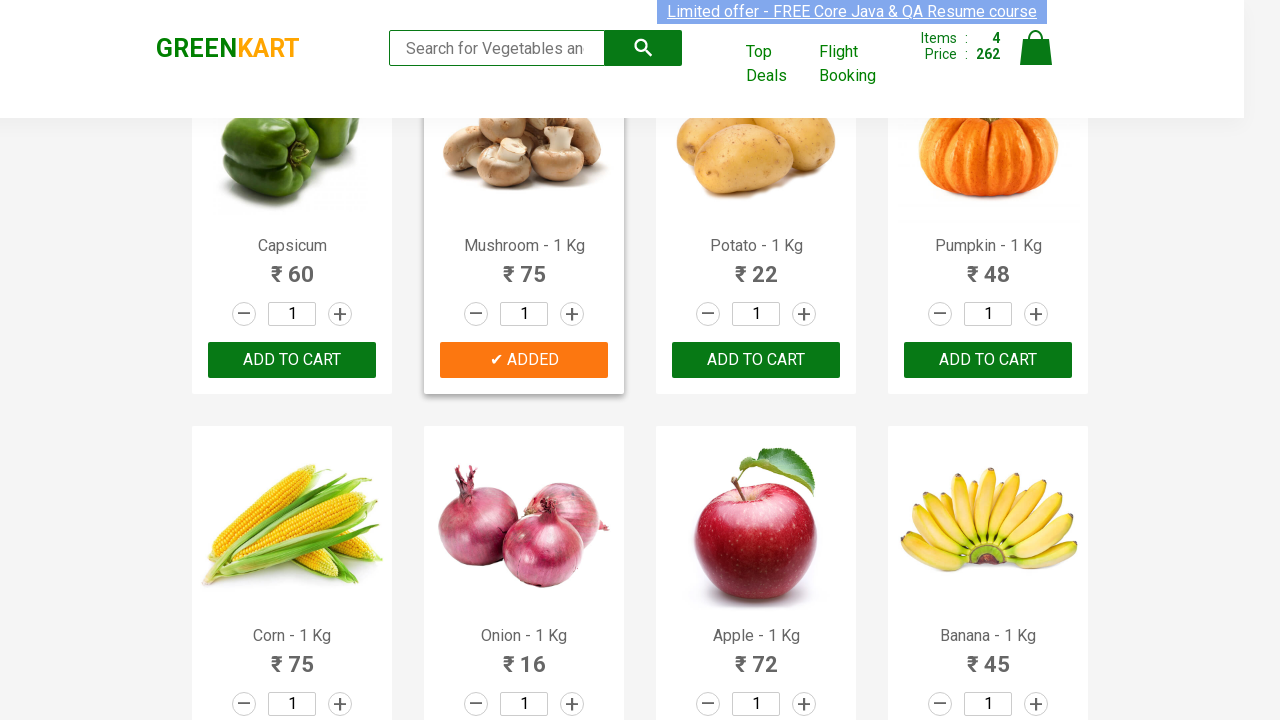

Retrieved product name: Onion - 1 Kg
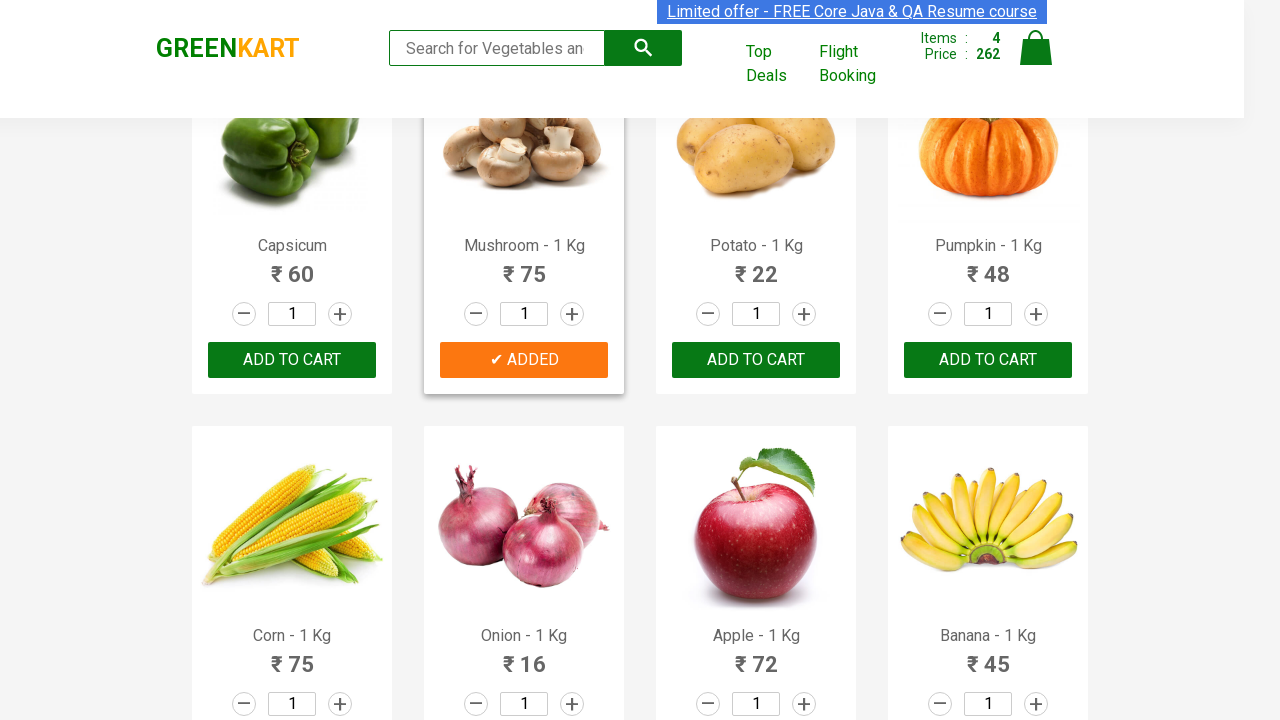

Retrieved product name: Apple - 1 Kg
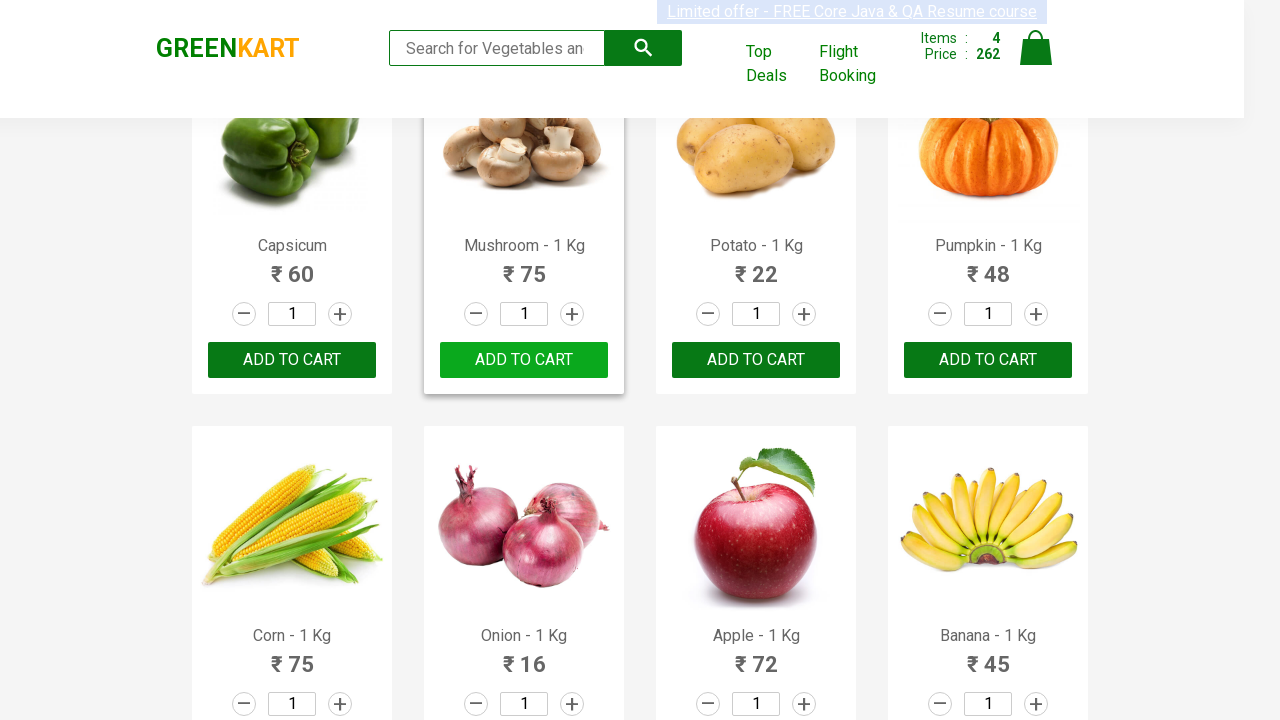

Retrieved product name: Banana - 1 Kg
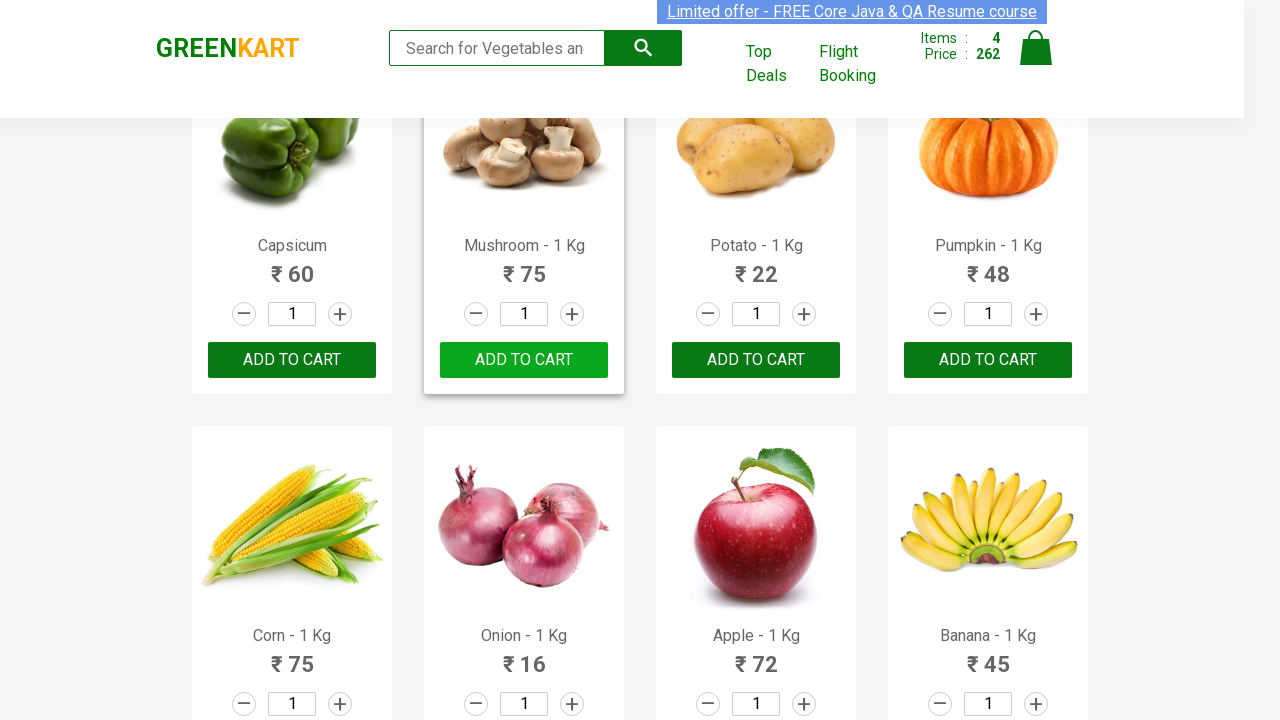

Retrieved product name: Grapes - 1 Kg
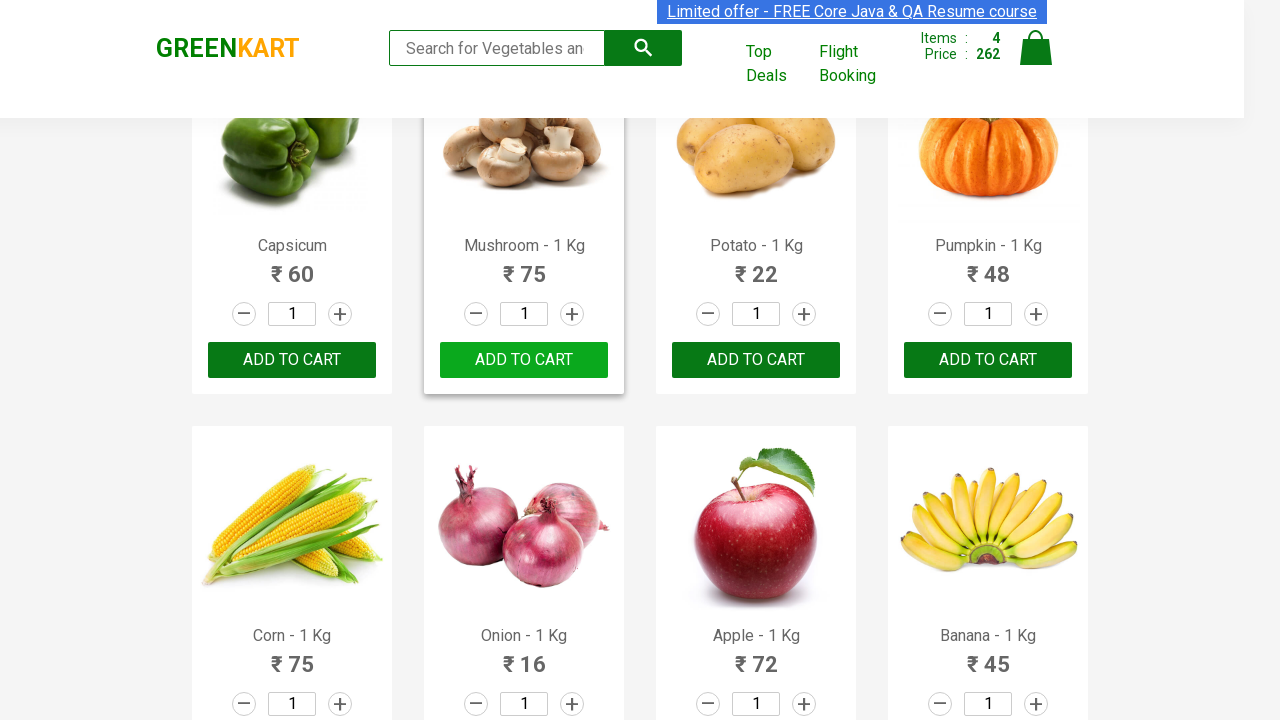

Retrieved product name: Mango - 1 Kg
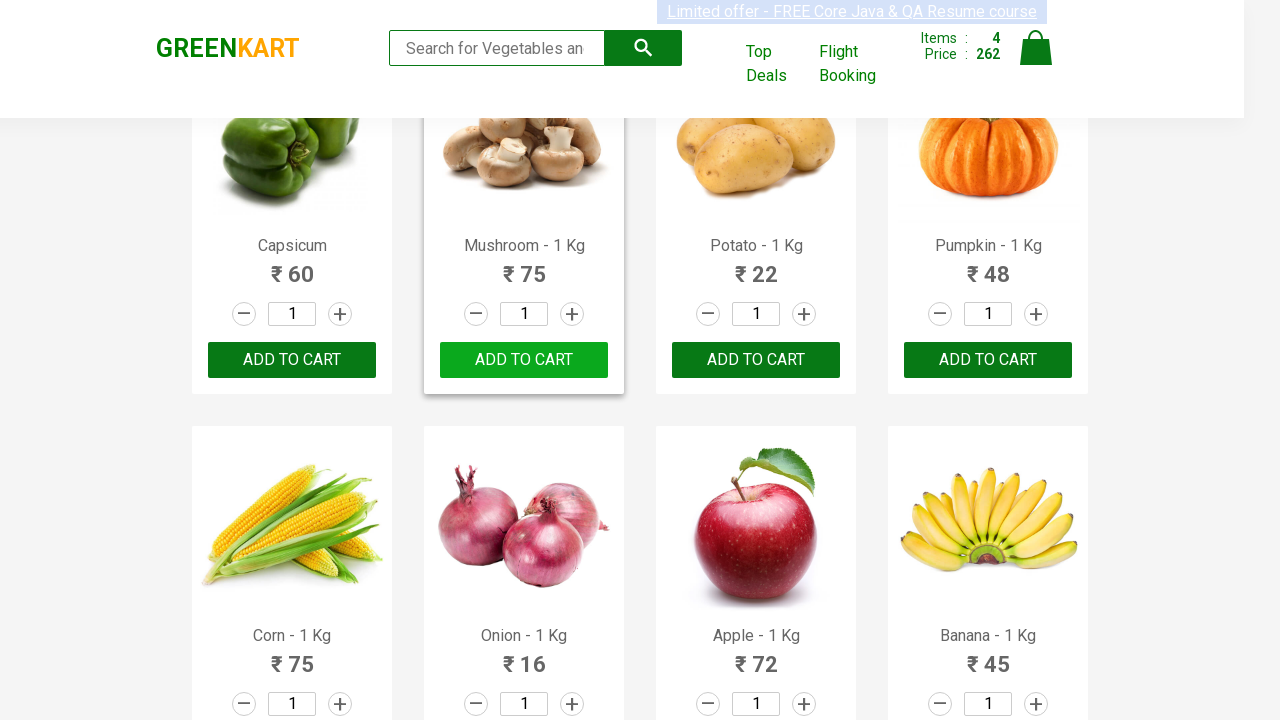

Retrieved product name: Musk Melon - 1 Kg
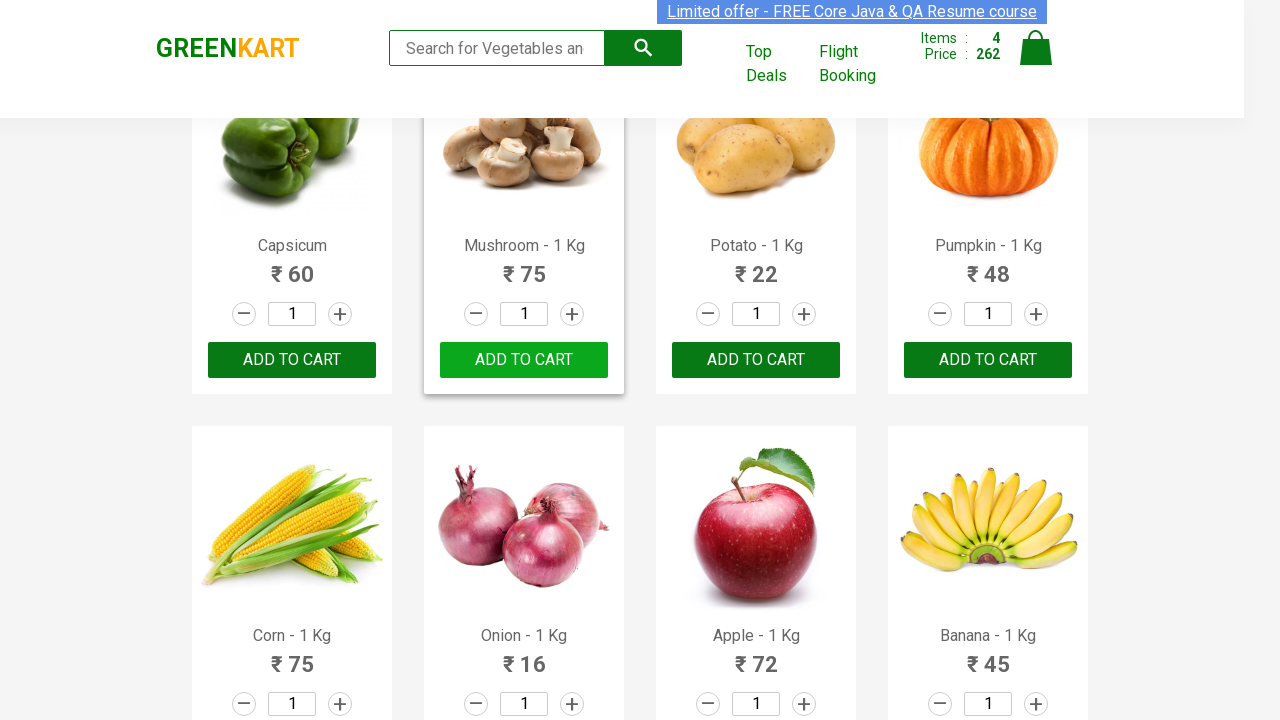

Retrieved product name: Orange - 1 Kg
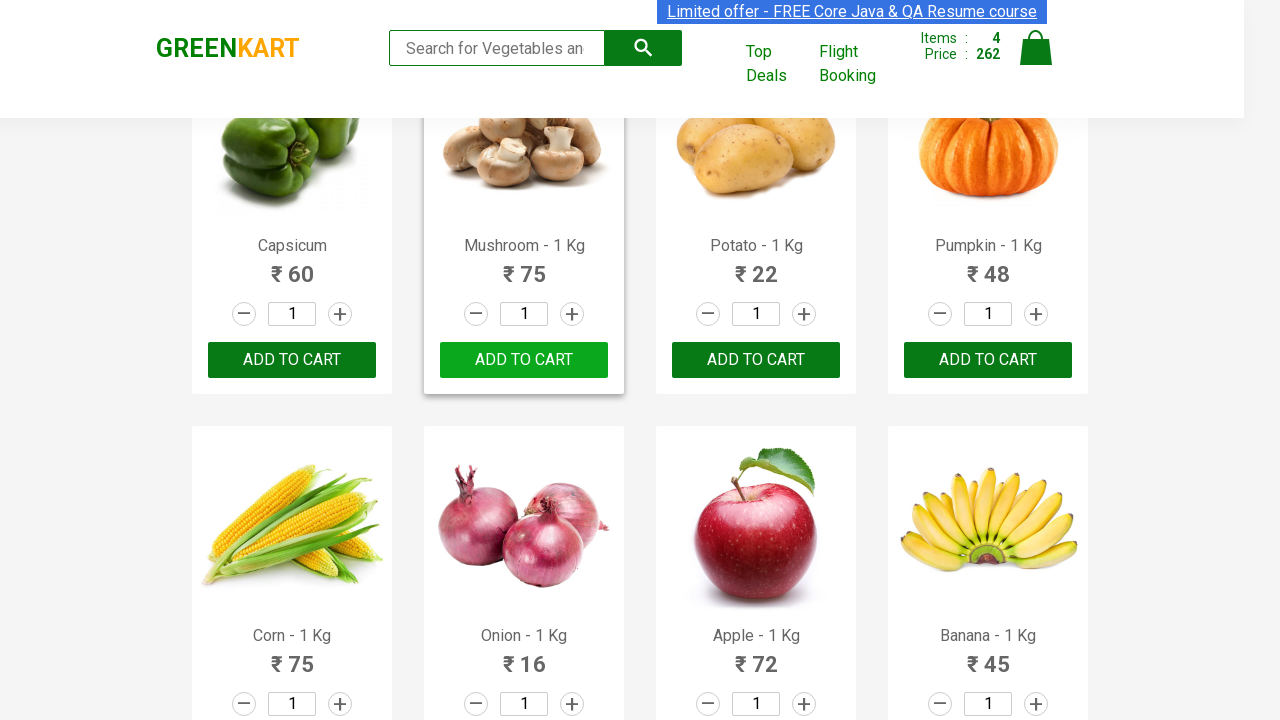

Retrieved product name: Pears - 1 Kg
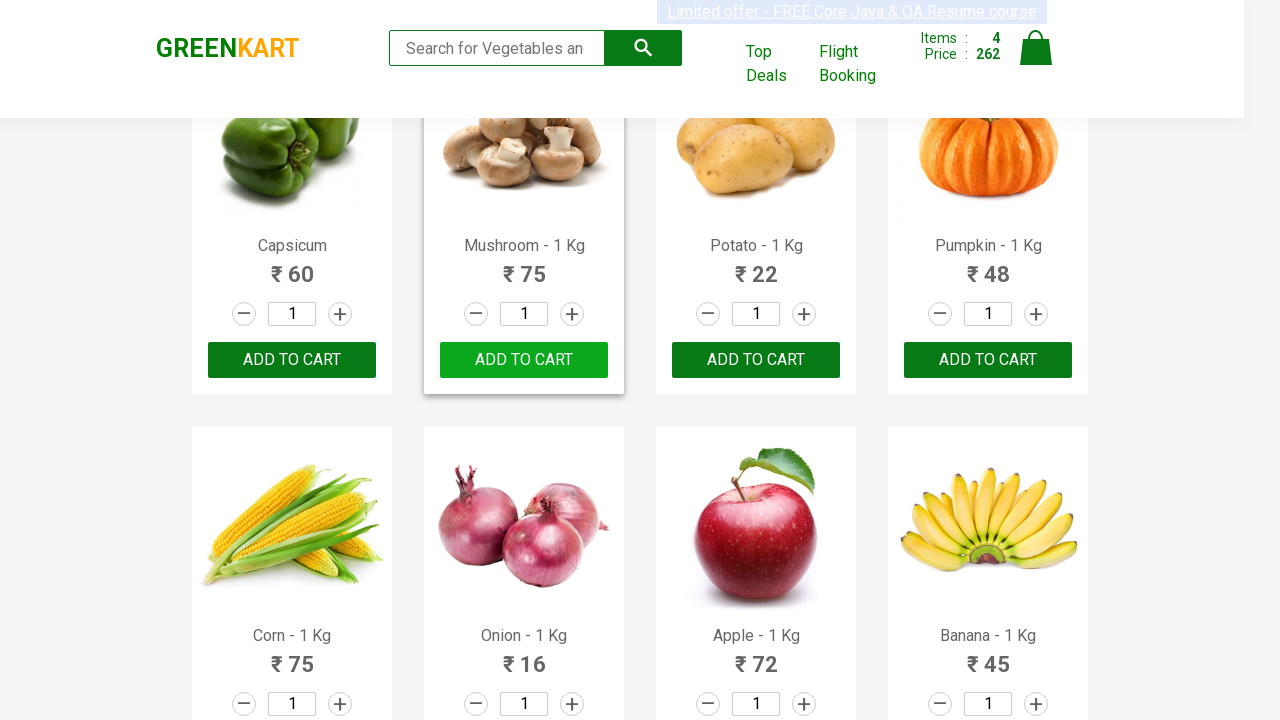

Retrieved product name: Pomegranate - 1 Kg
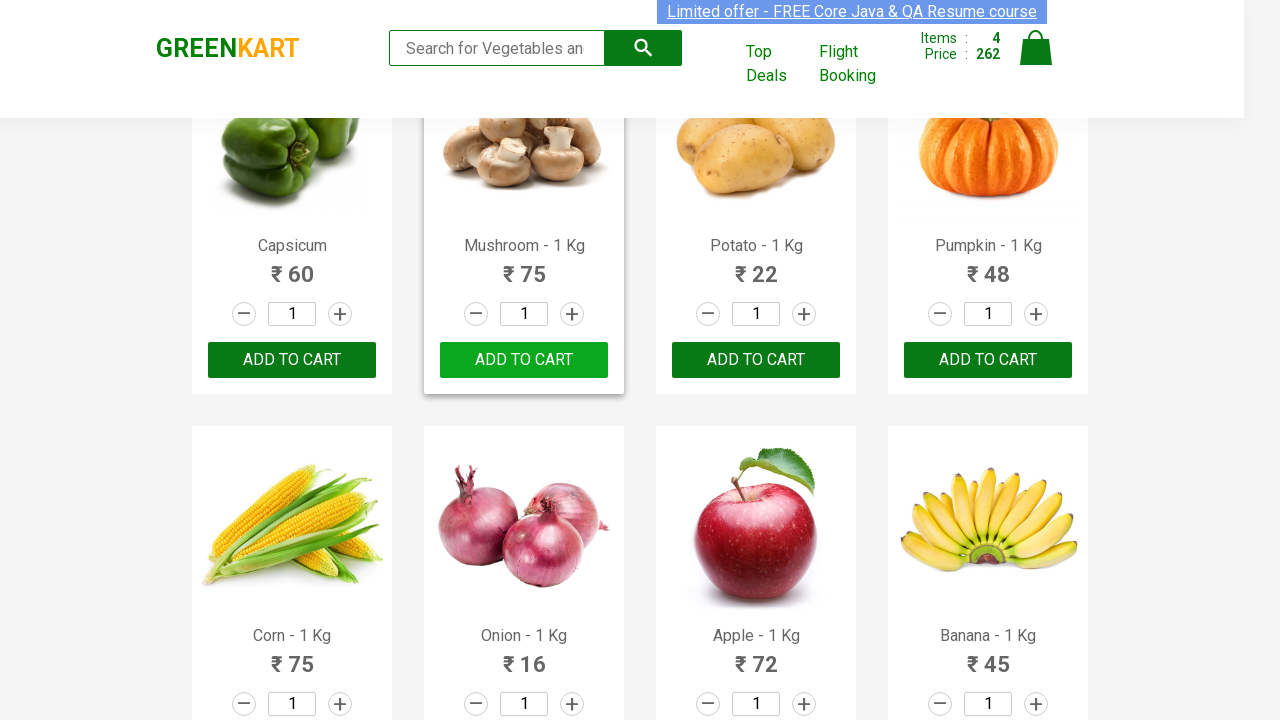

Retrieved product name: Raspberry - 1/4 Kg
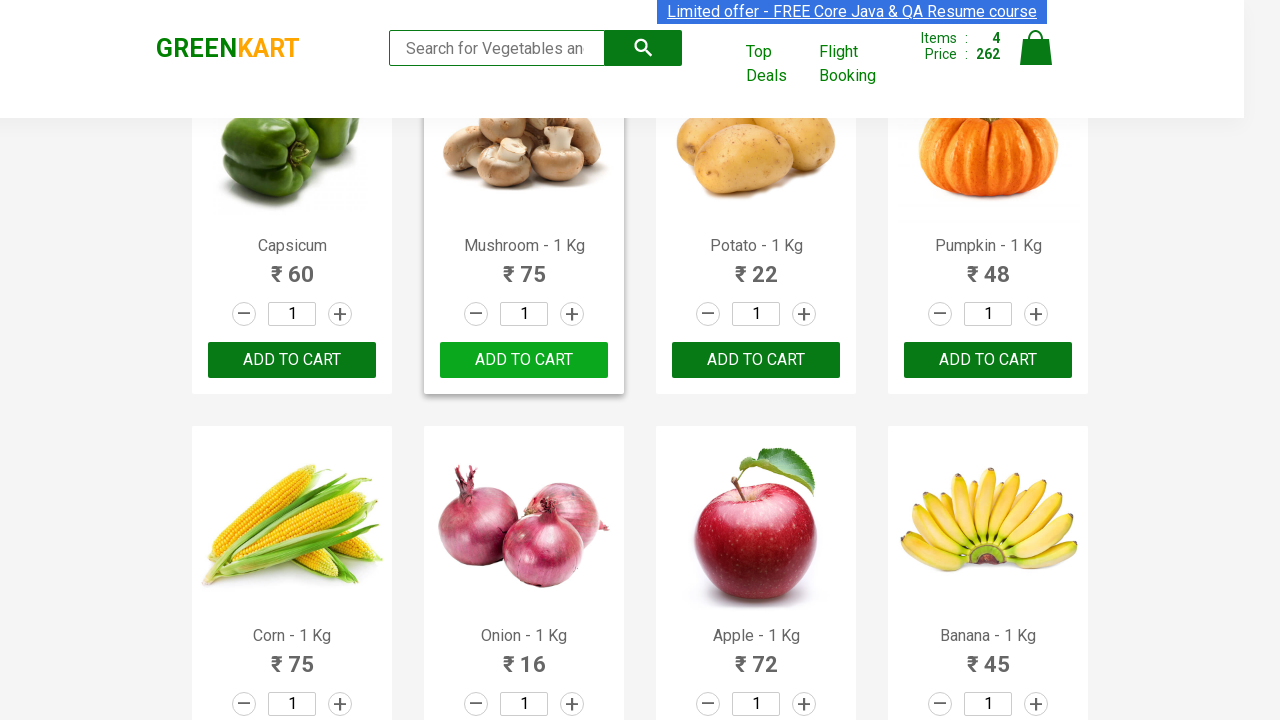

Retrieved product name: Strawberry - 1/4 Kg
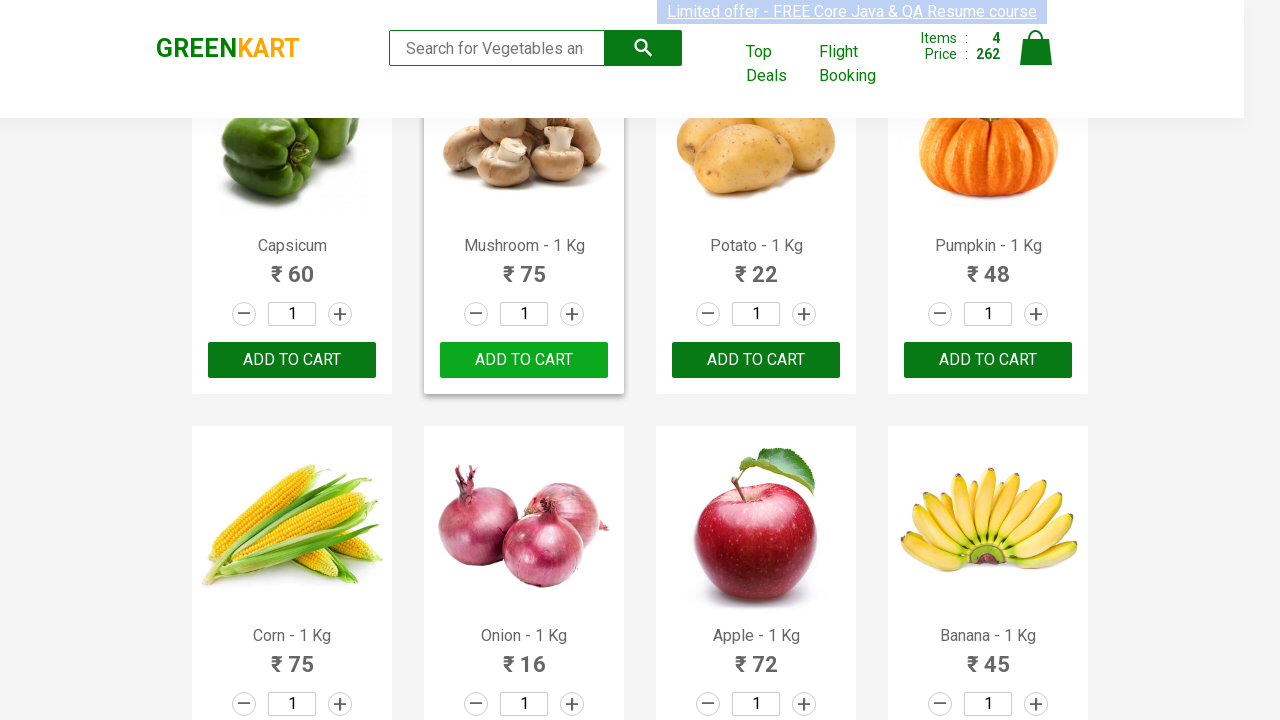

Retrieved product name: Water Melon - 1 Kg
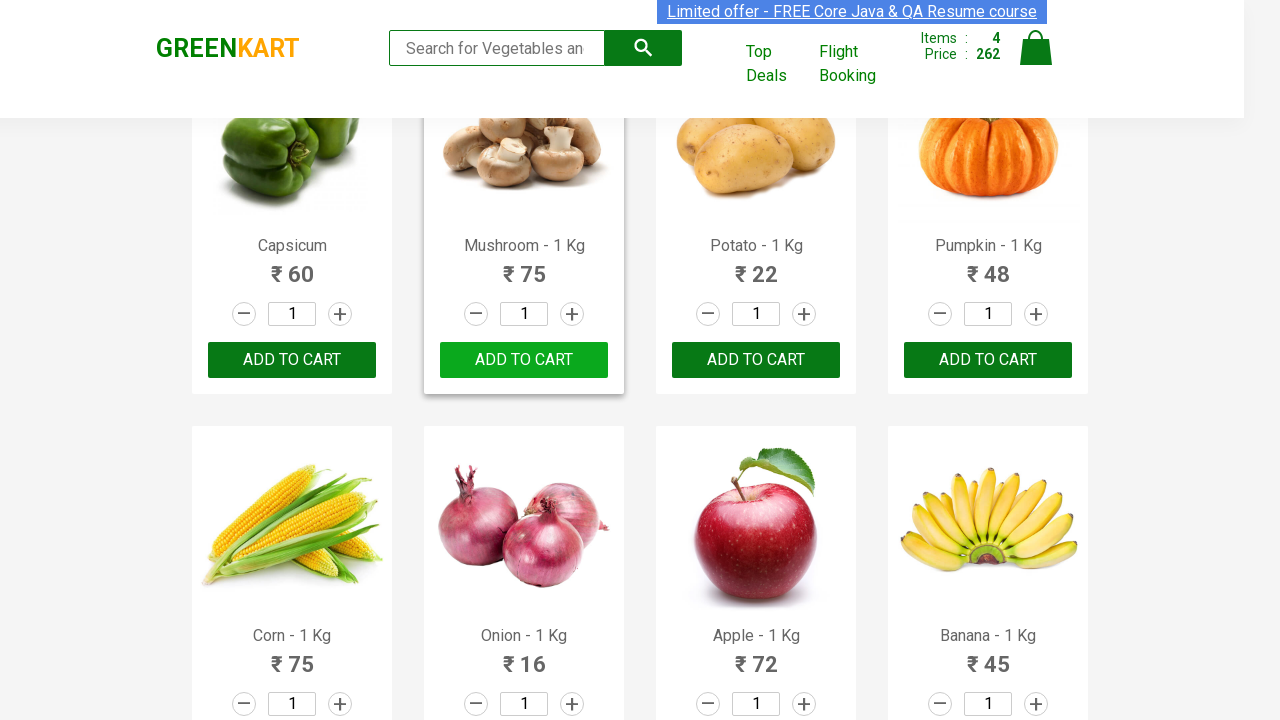

Retrieved product name: Almonds - 1/4 Kg
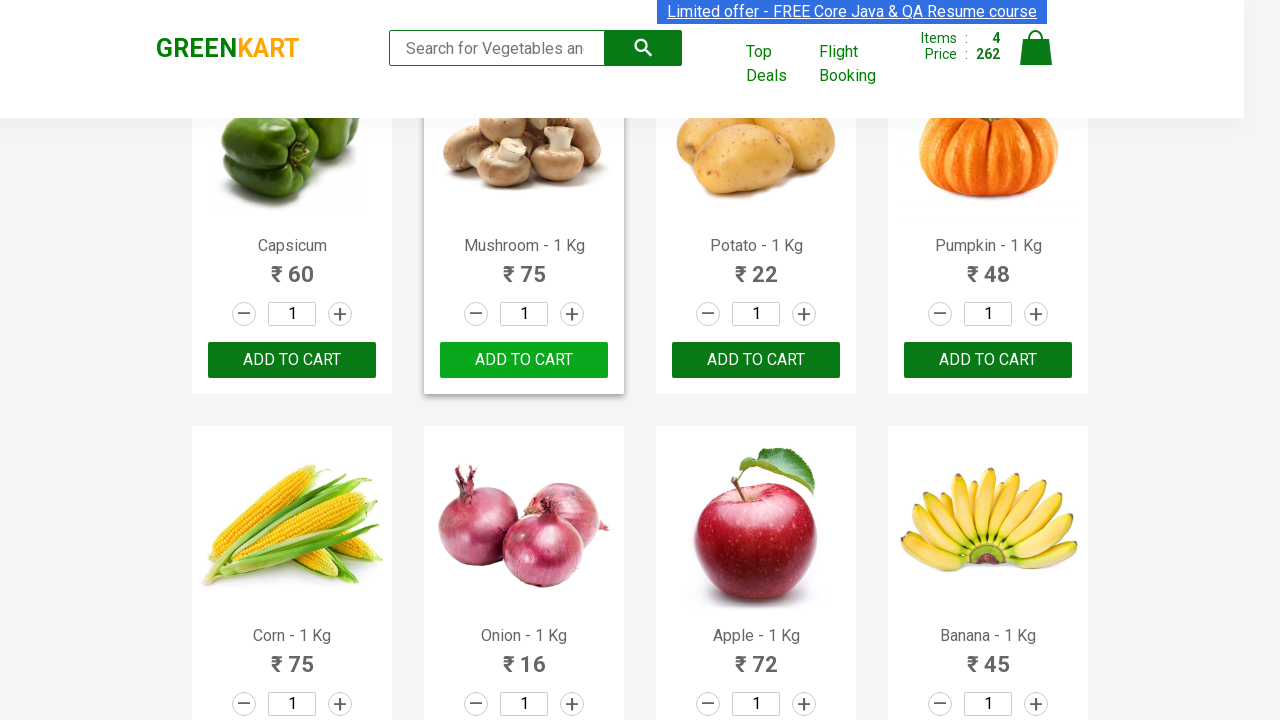

Retrieved product name: Pista - 1/4 Kg
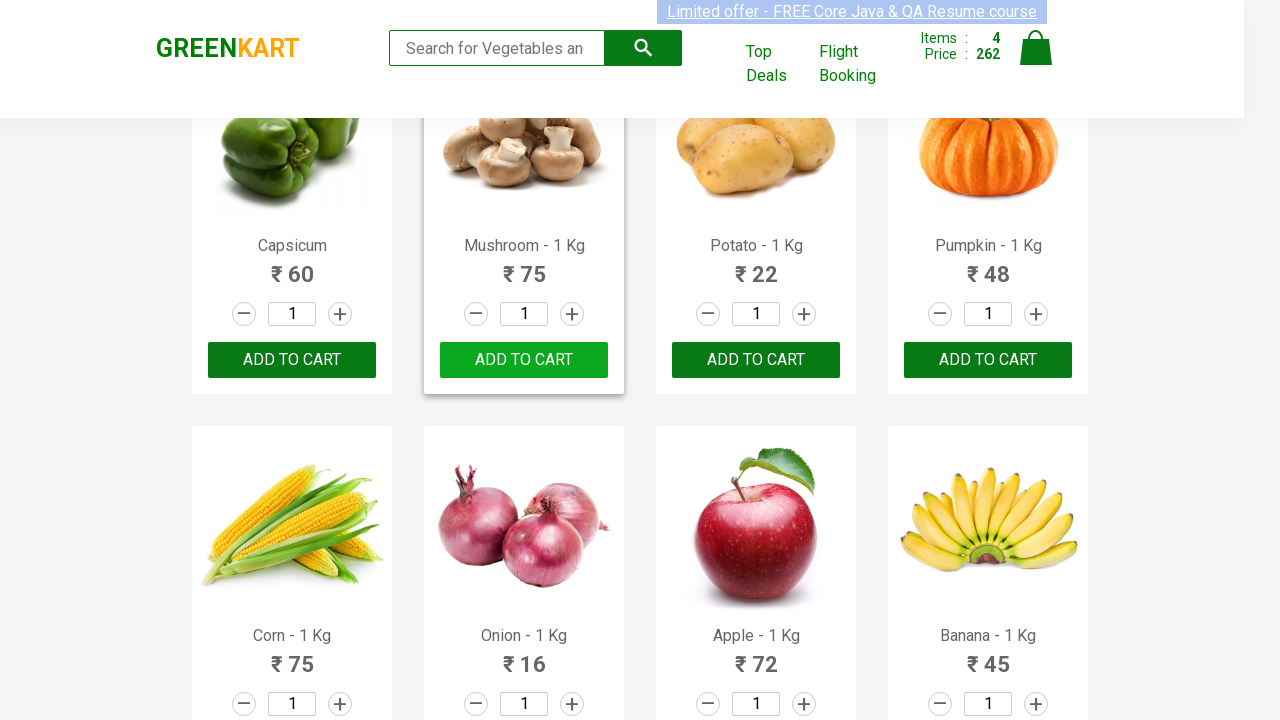

Retrieved all ADD TO CART buttons for product 'Pista - 1/4 Kg'
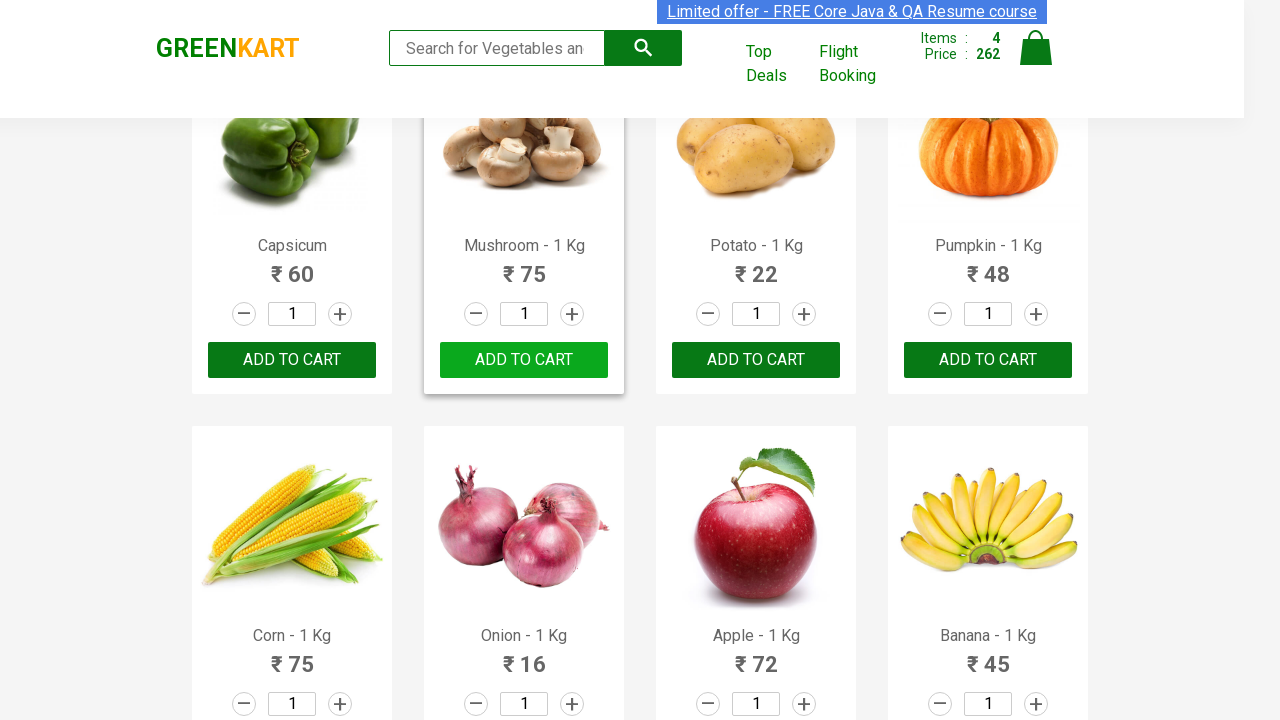

Clicked ADD TO CART button for 'Pista - 1/4 Kg' at (756, 360) on button:text('ADD TO CART') >> nth=26
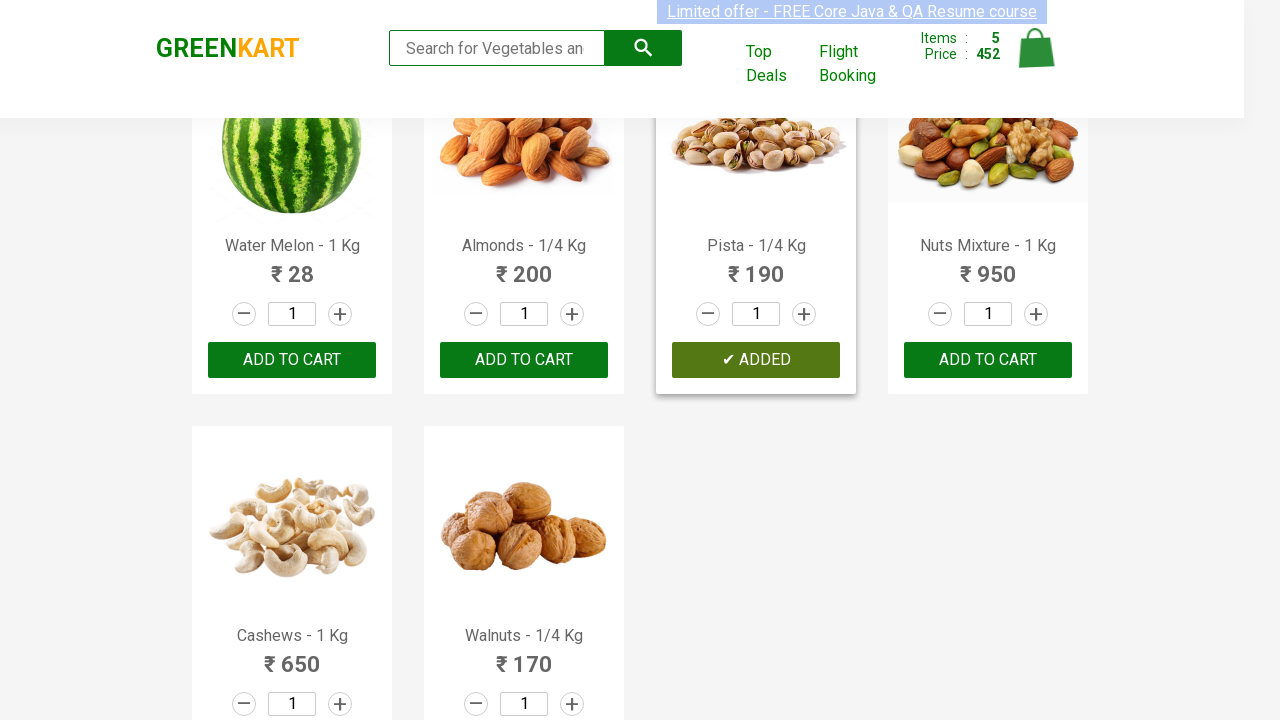

Cart updated after adding 'Pista - 1/4 Kg' (1 second wait)
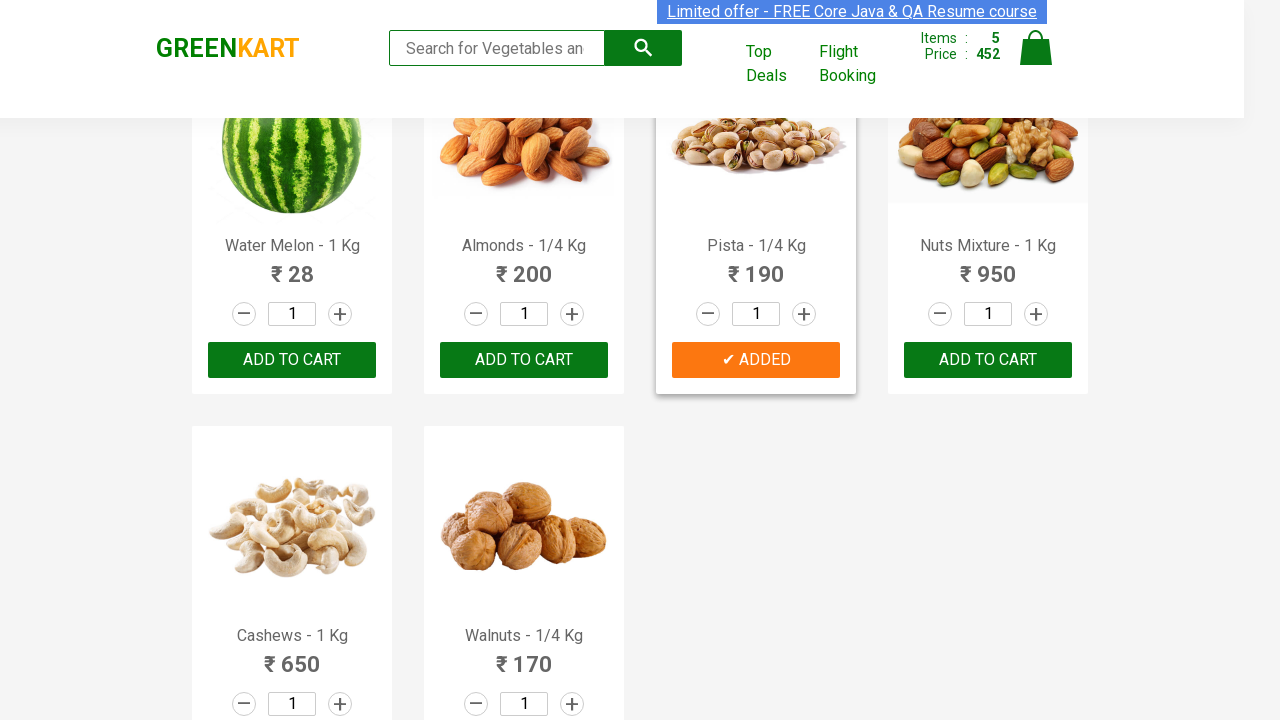

Retrieved product name: Nuts Mixture - 1 Kg
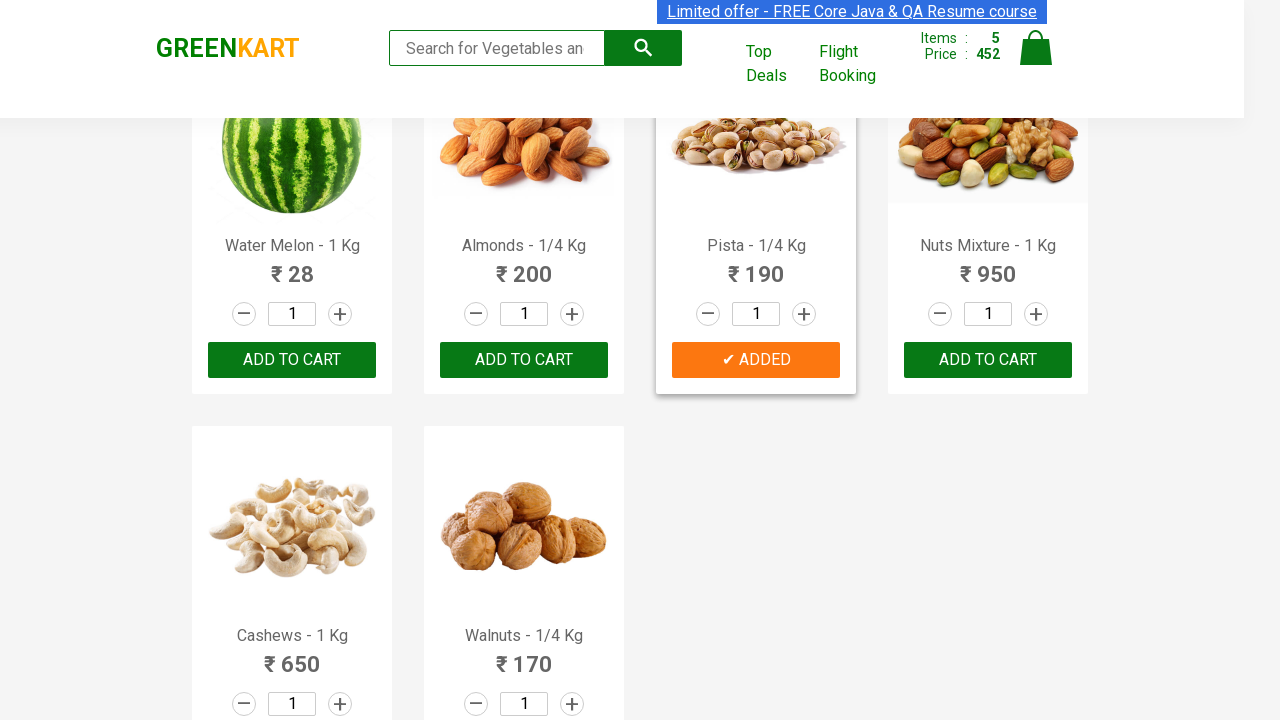

Retrieved product name: Cashews - 1 Kg
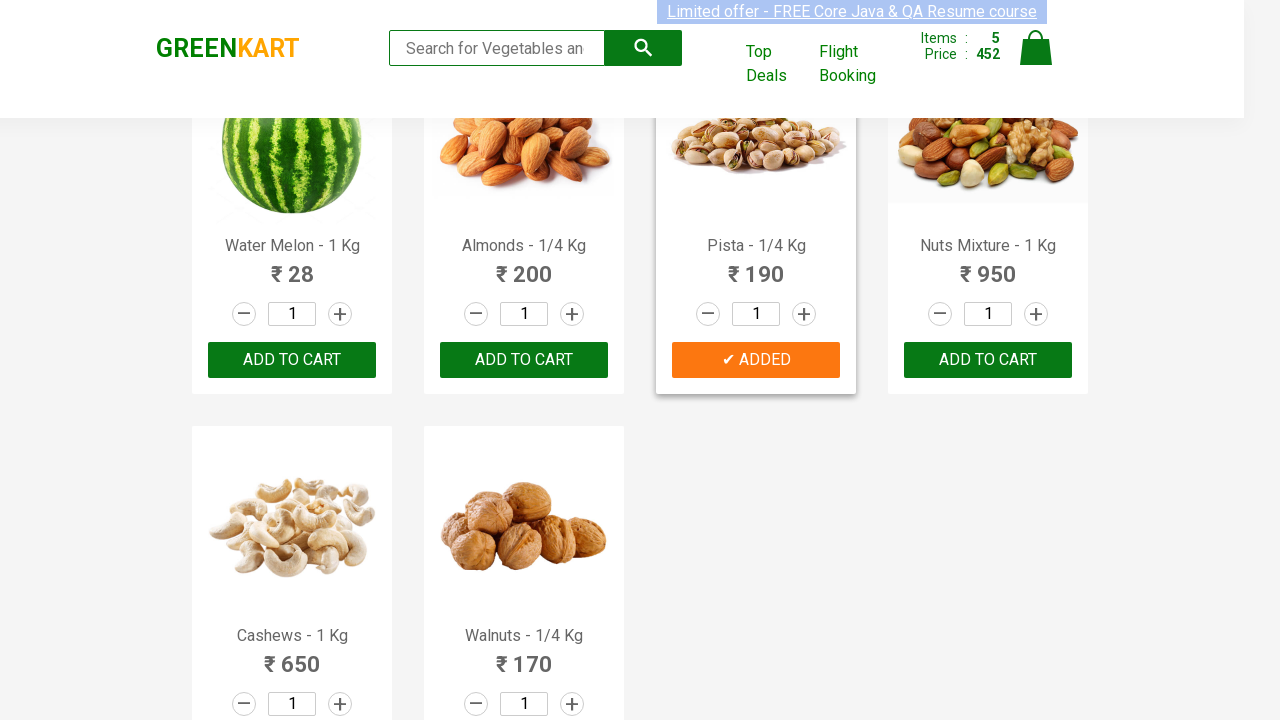

Retrieved product name: Walnuts - 1/4 Kg
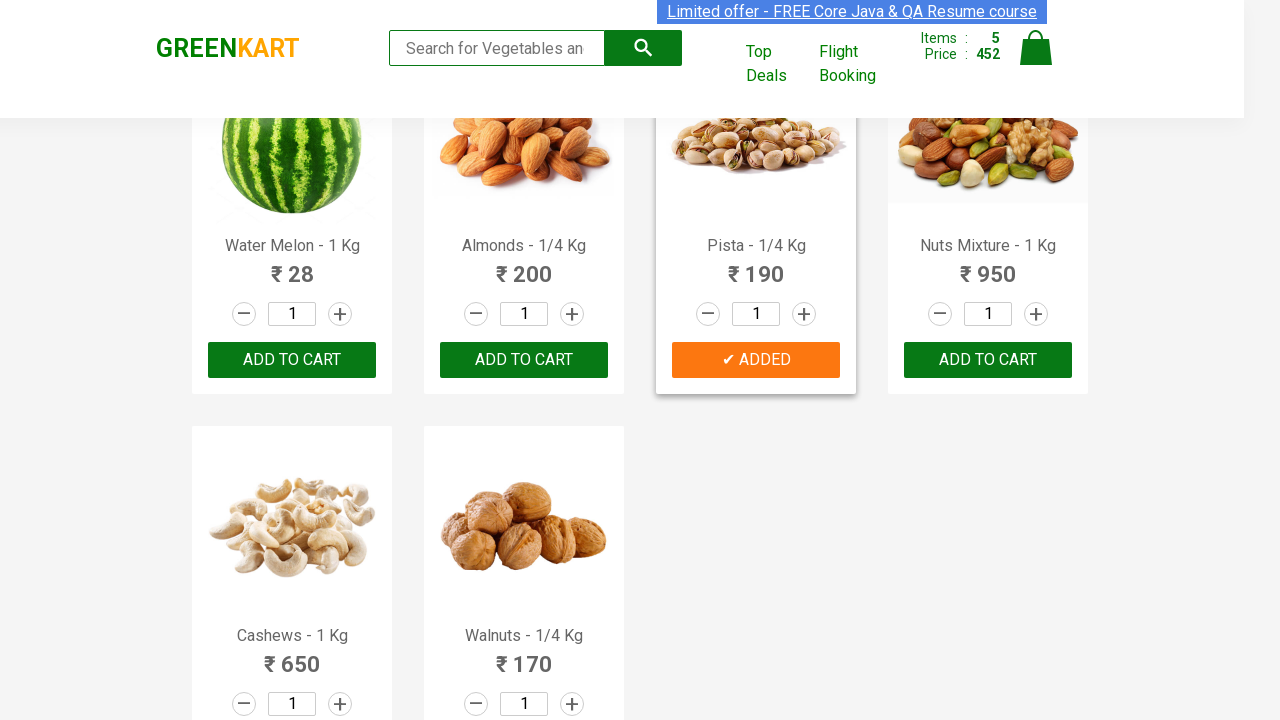

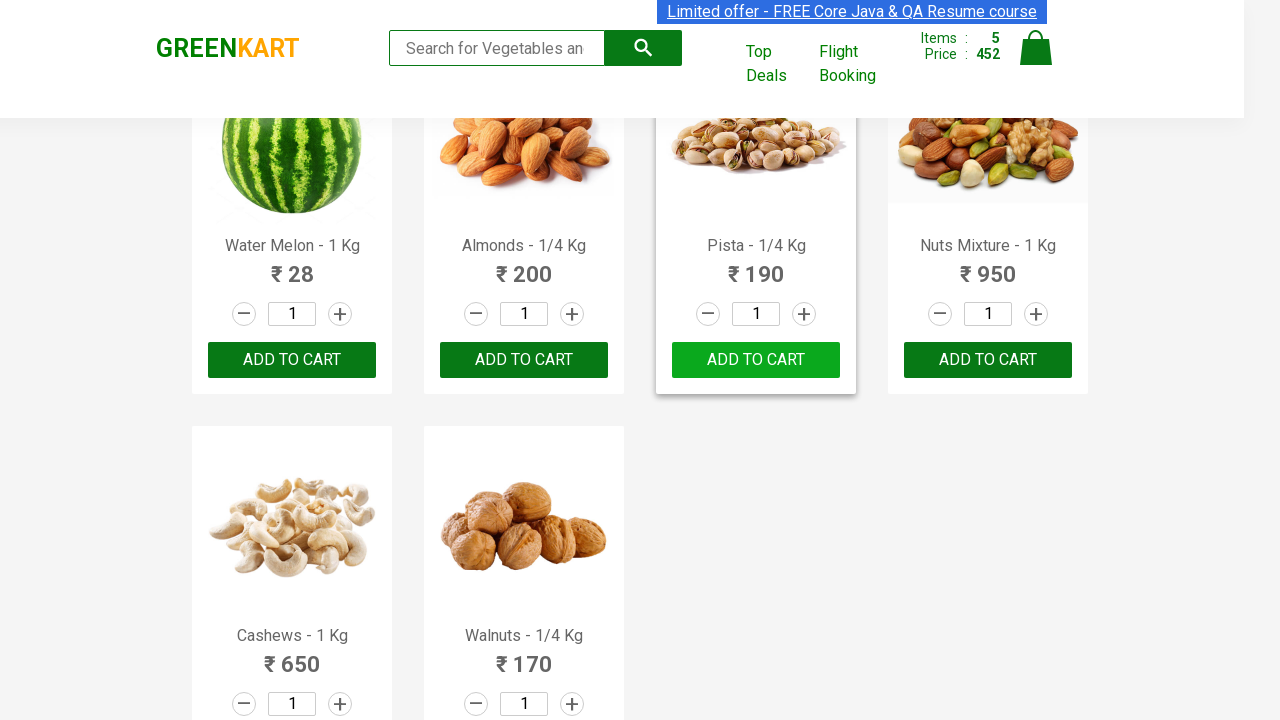